Verifies all navigation menu items have correct text and href attributes

Starting URL: https://www.automationexercise.com/

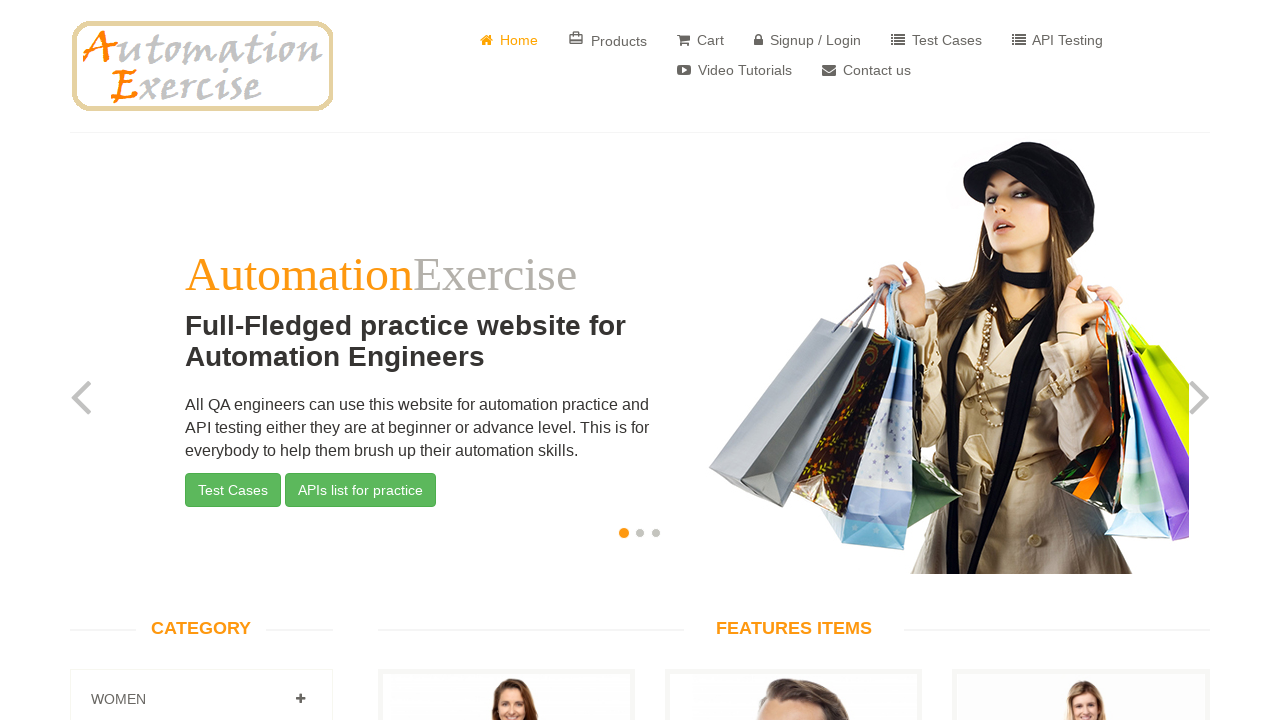

Located all navbar menu links
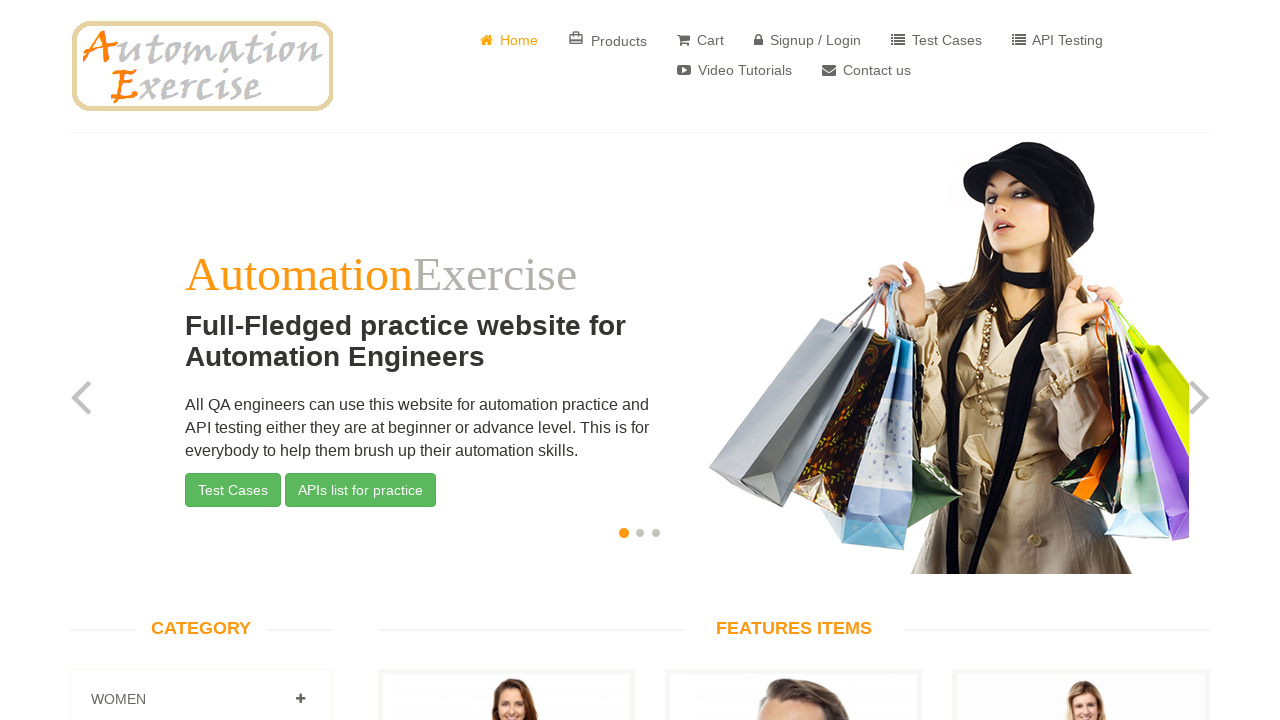

Selected menu item 1: 'Home'
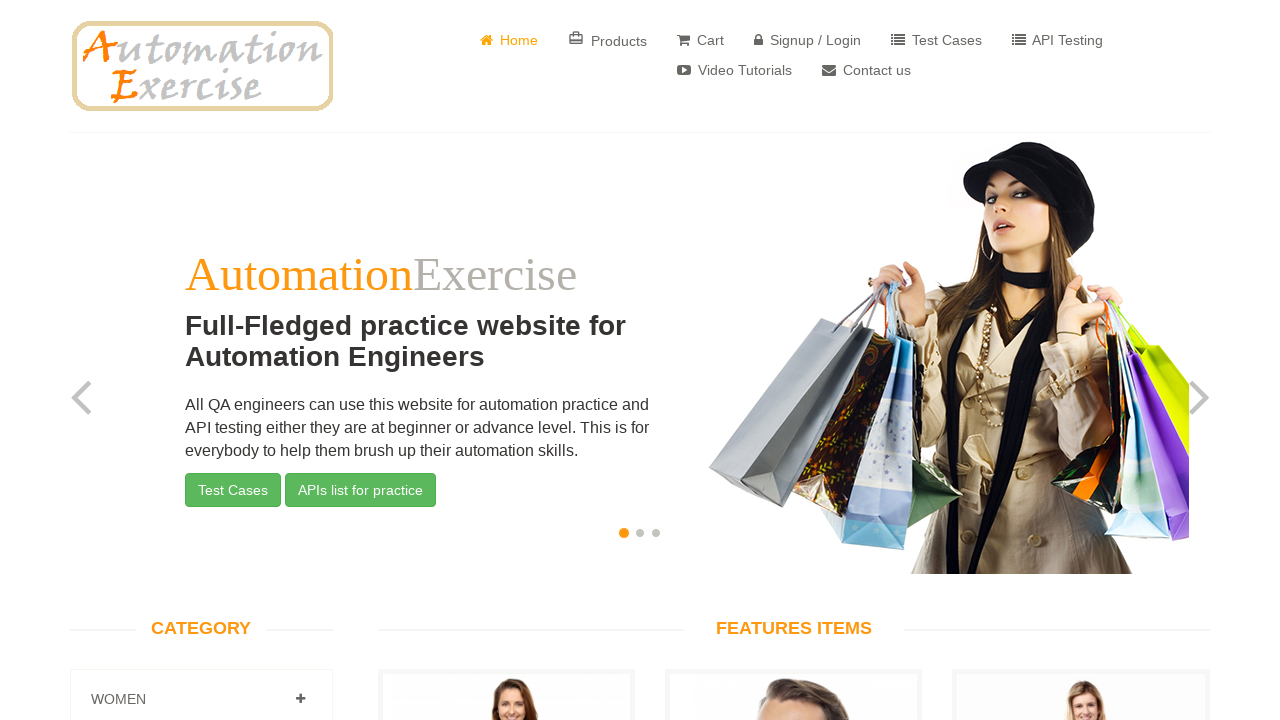

Retrieved text from menu item 1: ' Home'
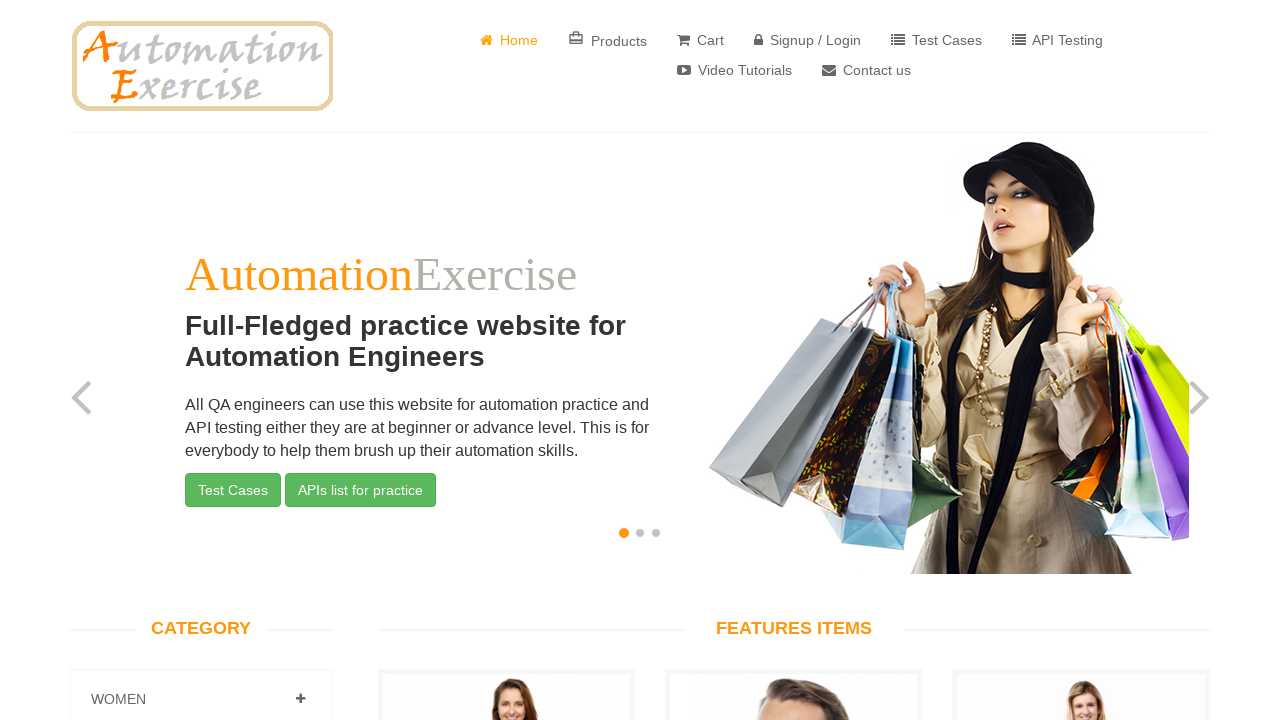

Retrieved href from menu item 1: '/'
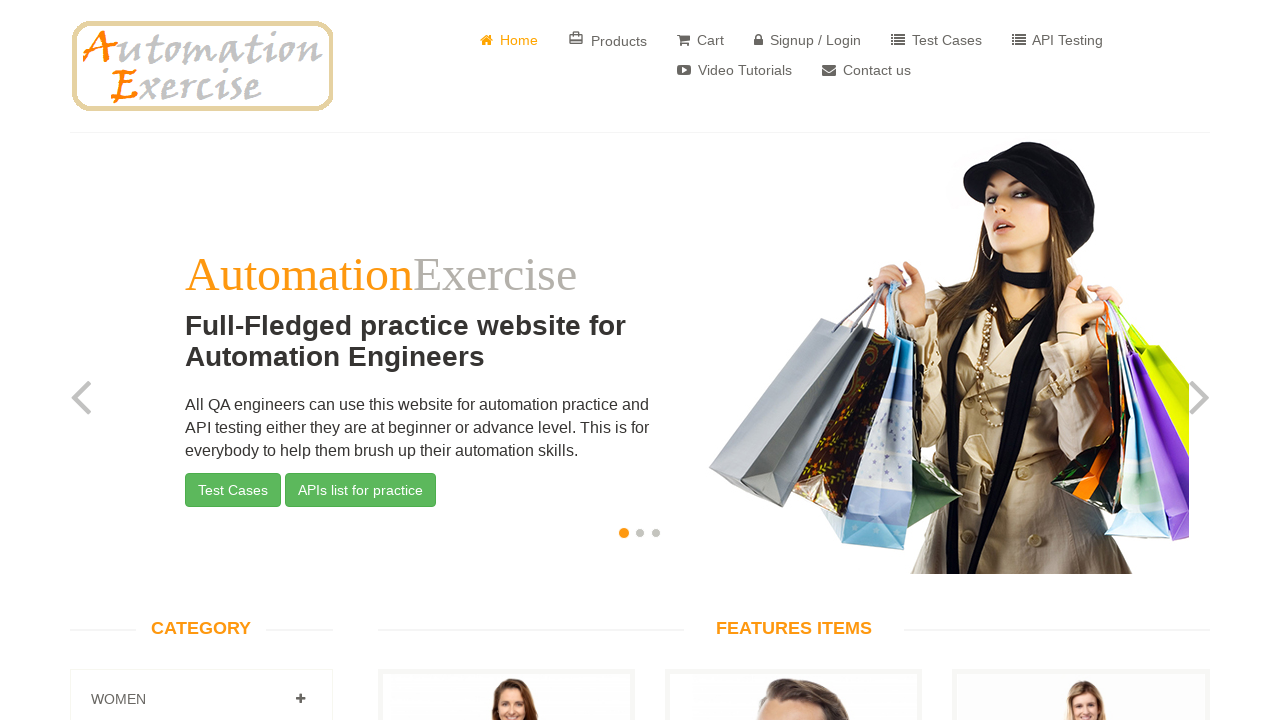

Verified menu item 1 text matches expected value 'Home'
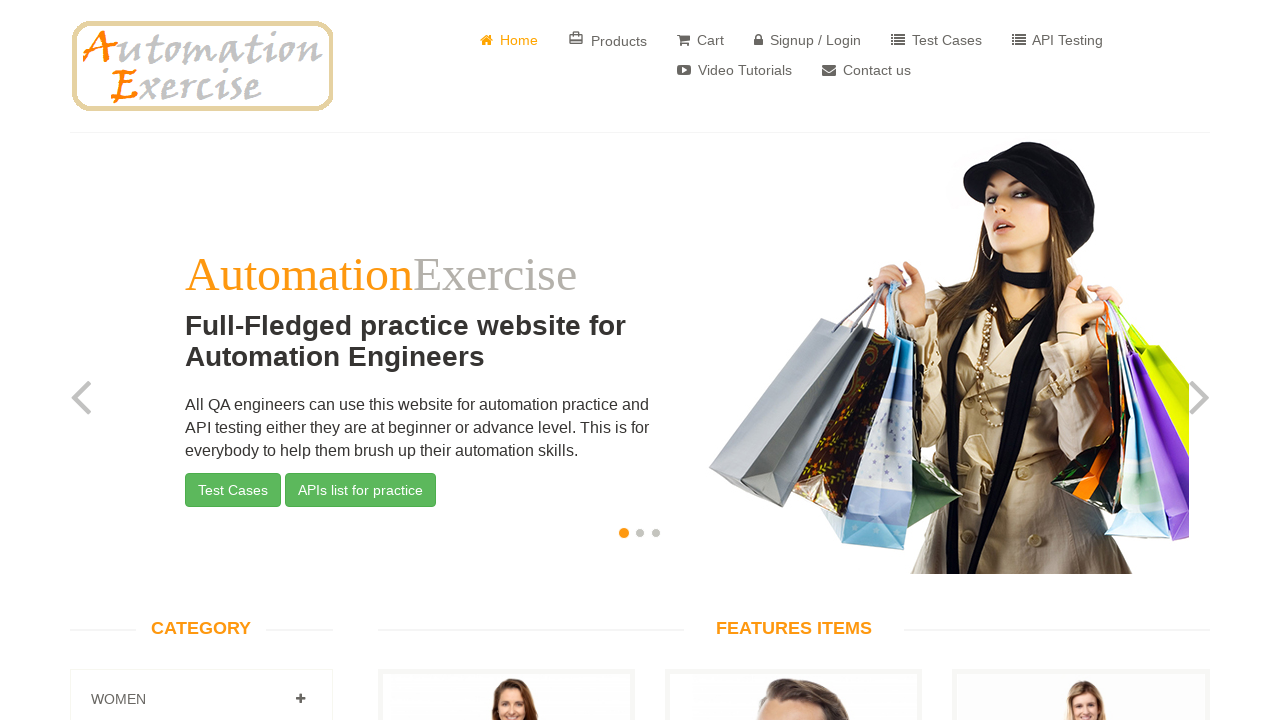

Verified menu item 1 href matches expected value '/'
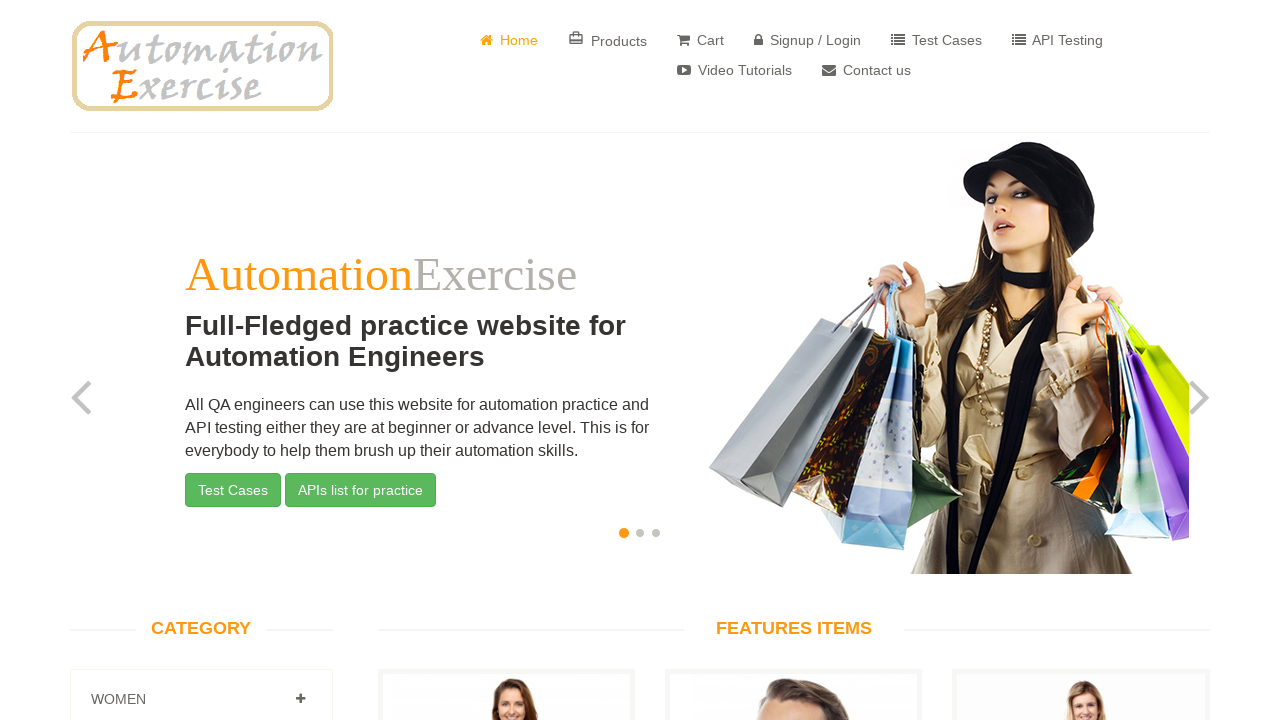

Selected menu item 2: 'Products'
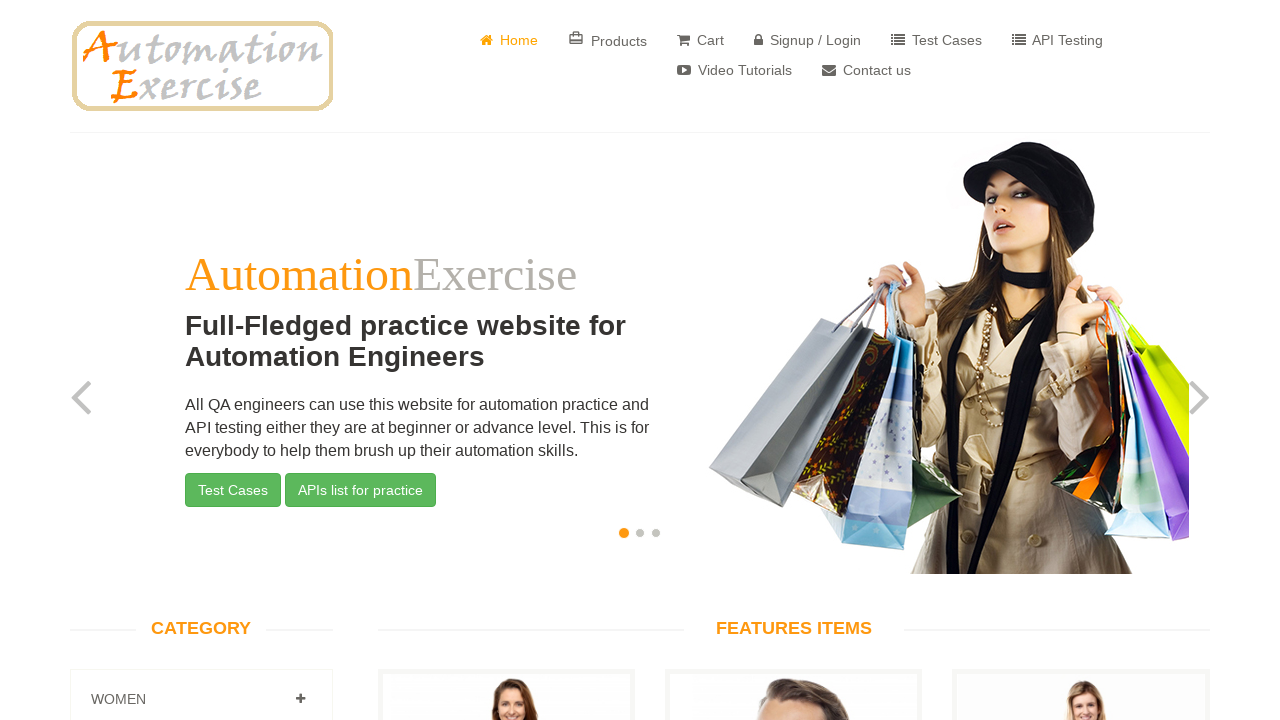

Retrieved text from menu item 2: ' Products'
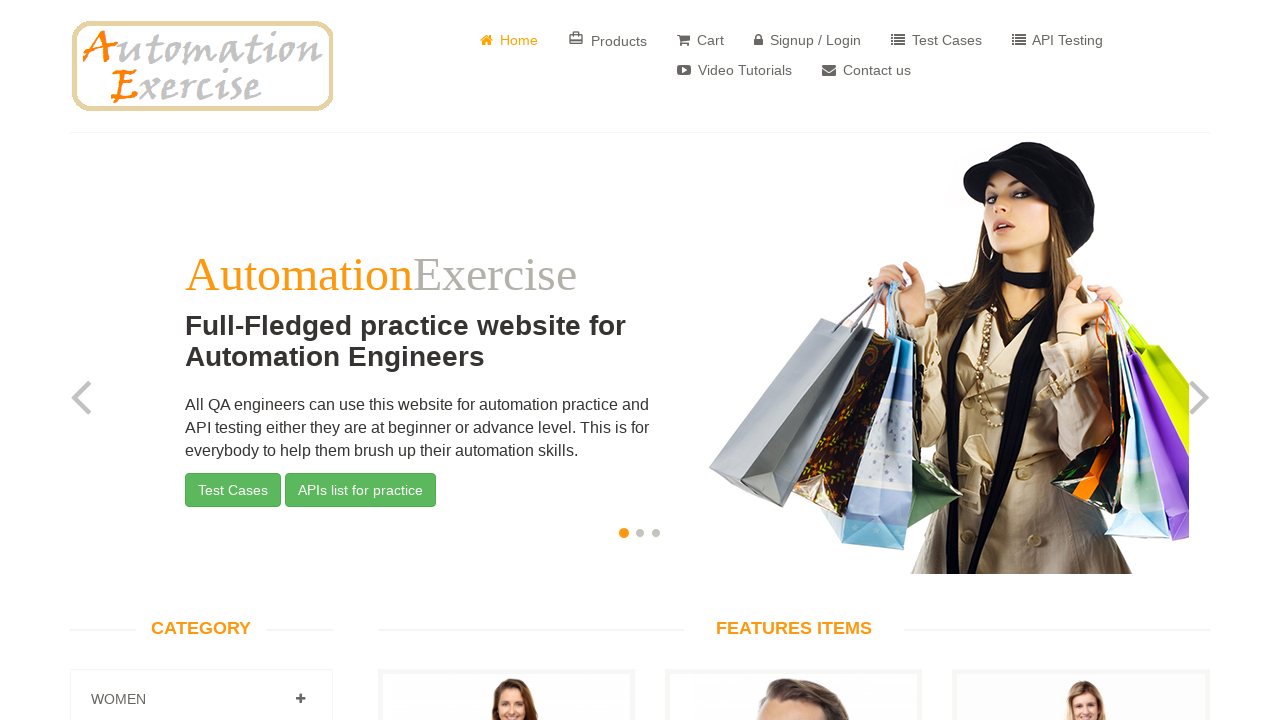

Retrieved href from menu item 2: '/products'
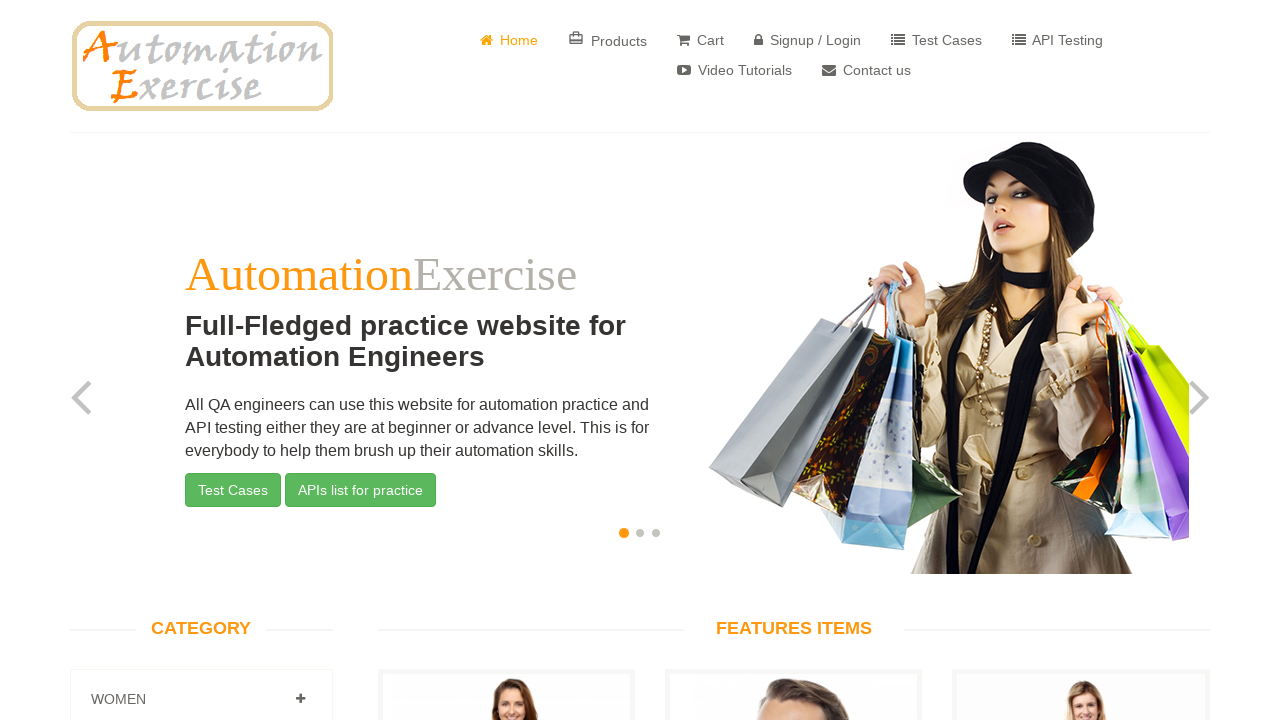

Verified menu item 2 text matches expected value 'Products'
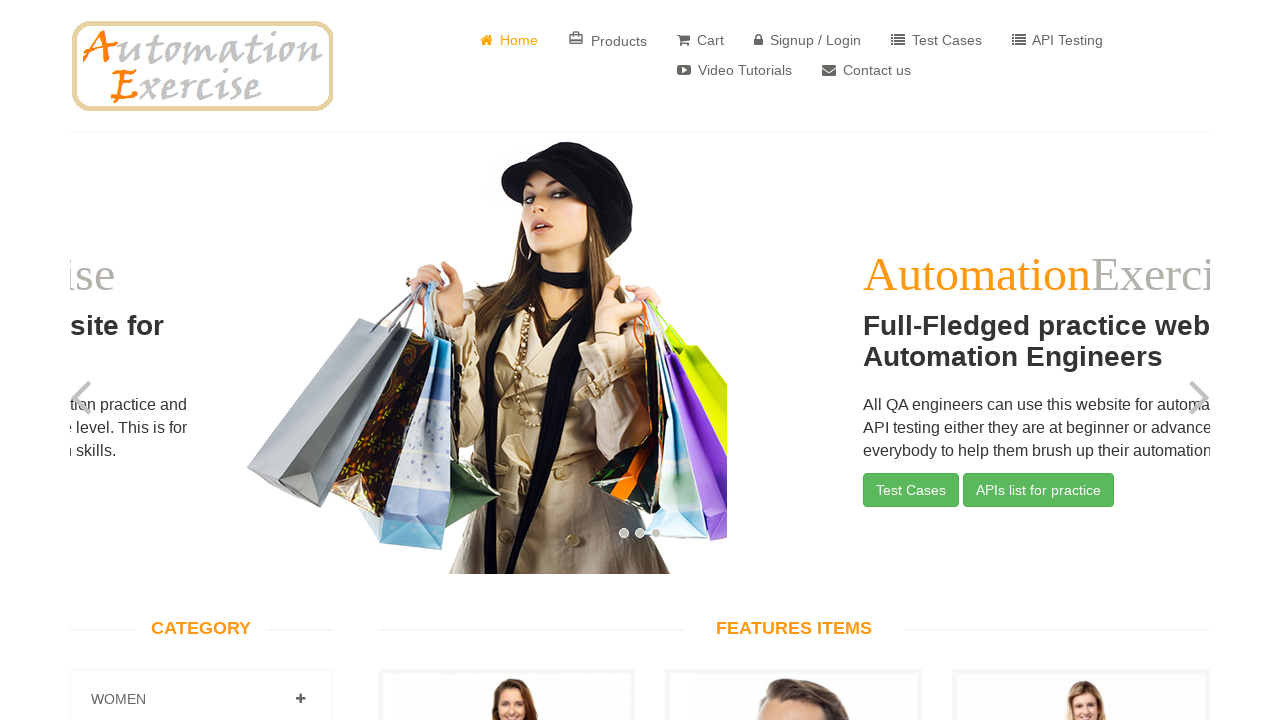

Verified menu item 2 href matches expected value '/products'
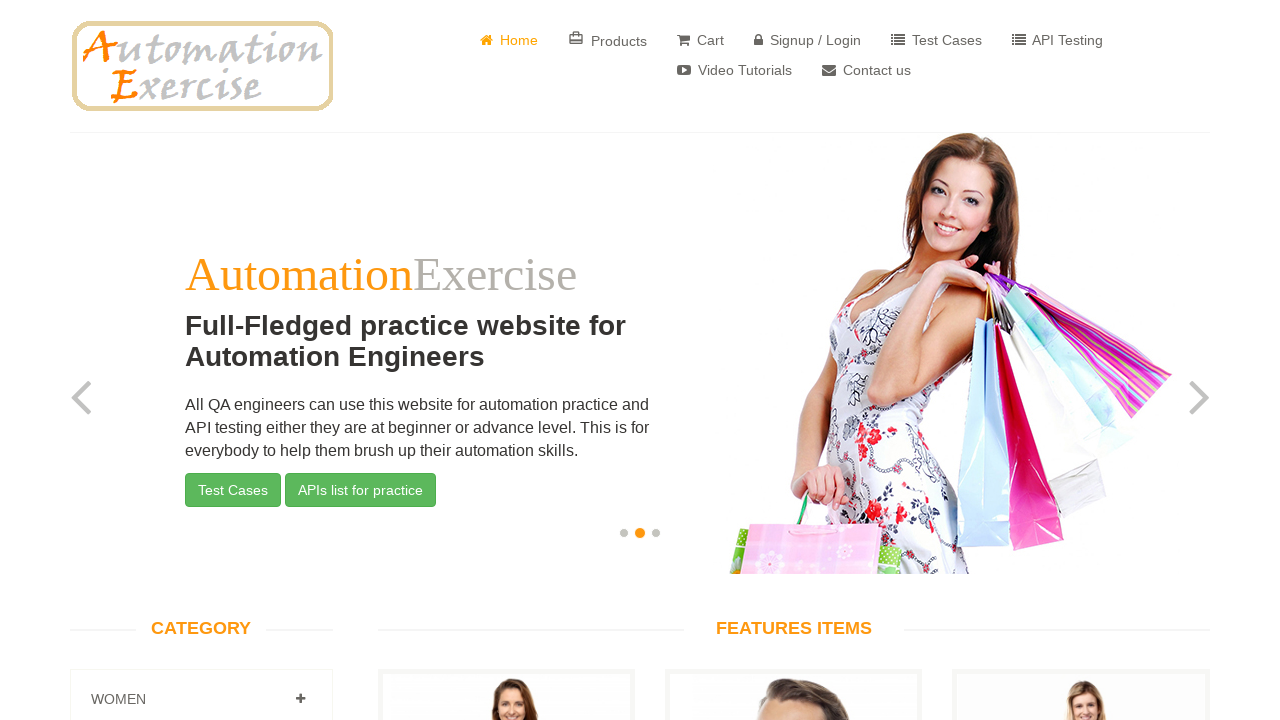

Selected menu item 3: 'Cart'
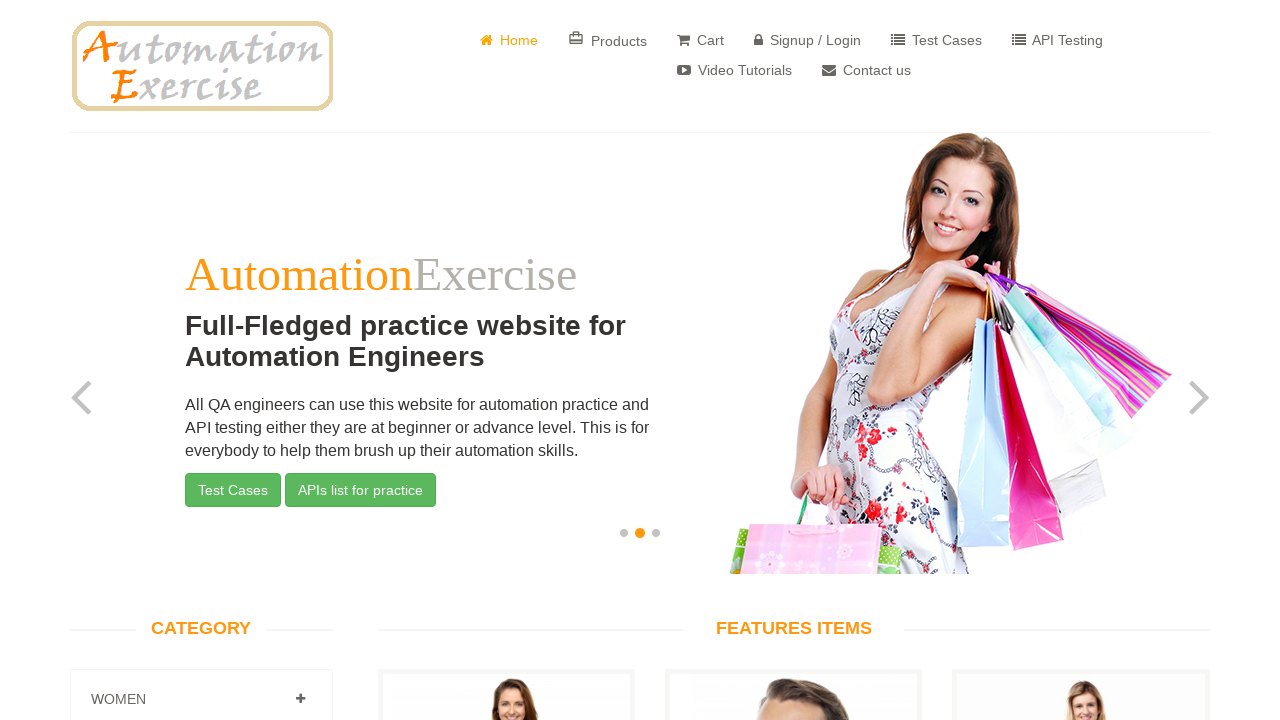

Retrieved text from menu item 3: ' Cart'
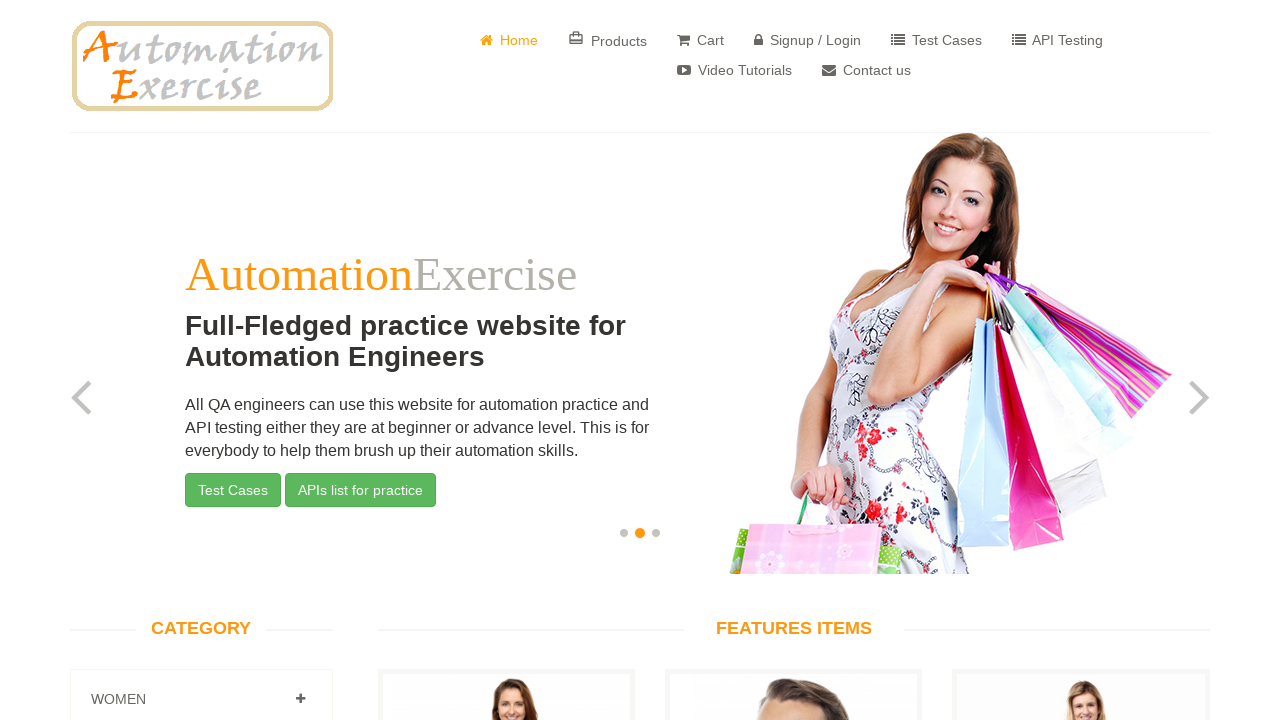

Retrieved href from menu item 3: '/view_cart'
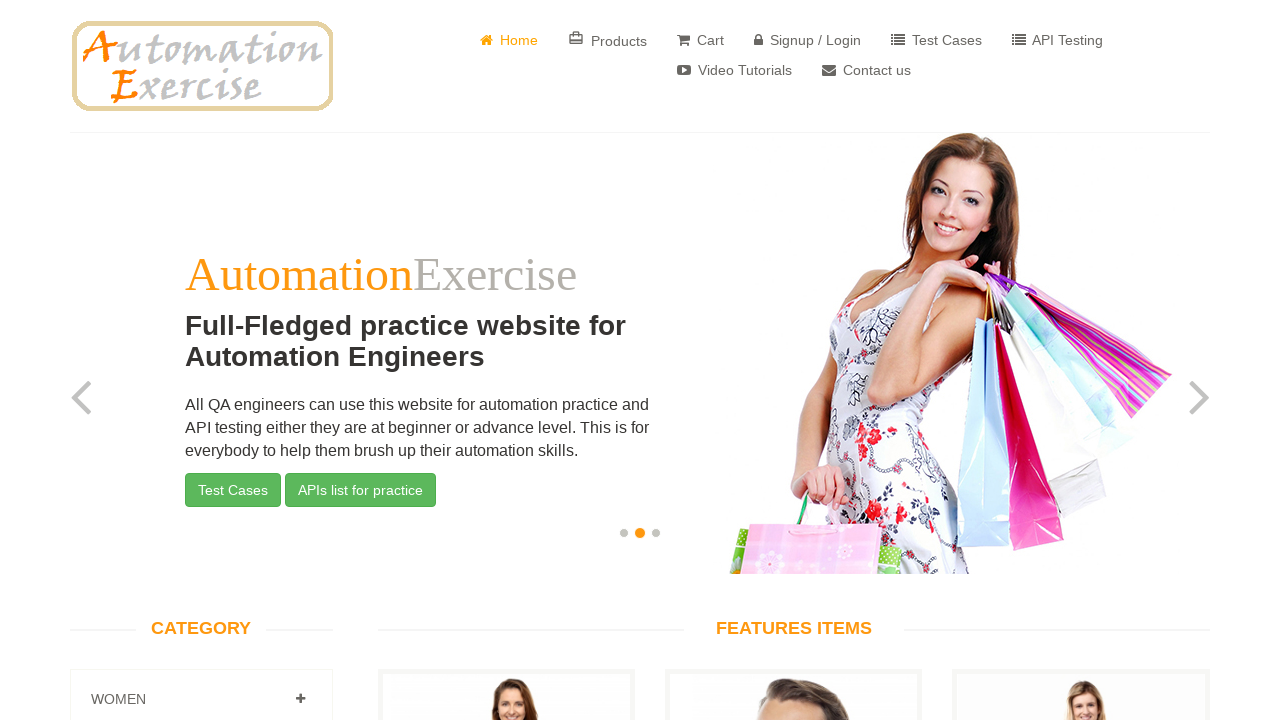

Verified menu item 3 text matches expected value 'Cart'
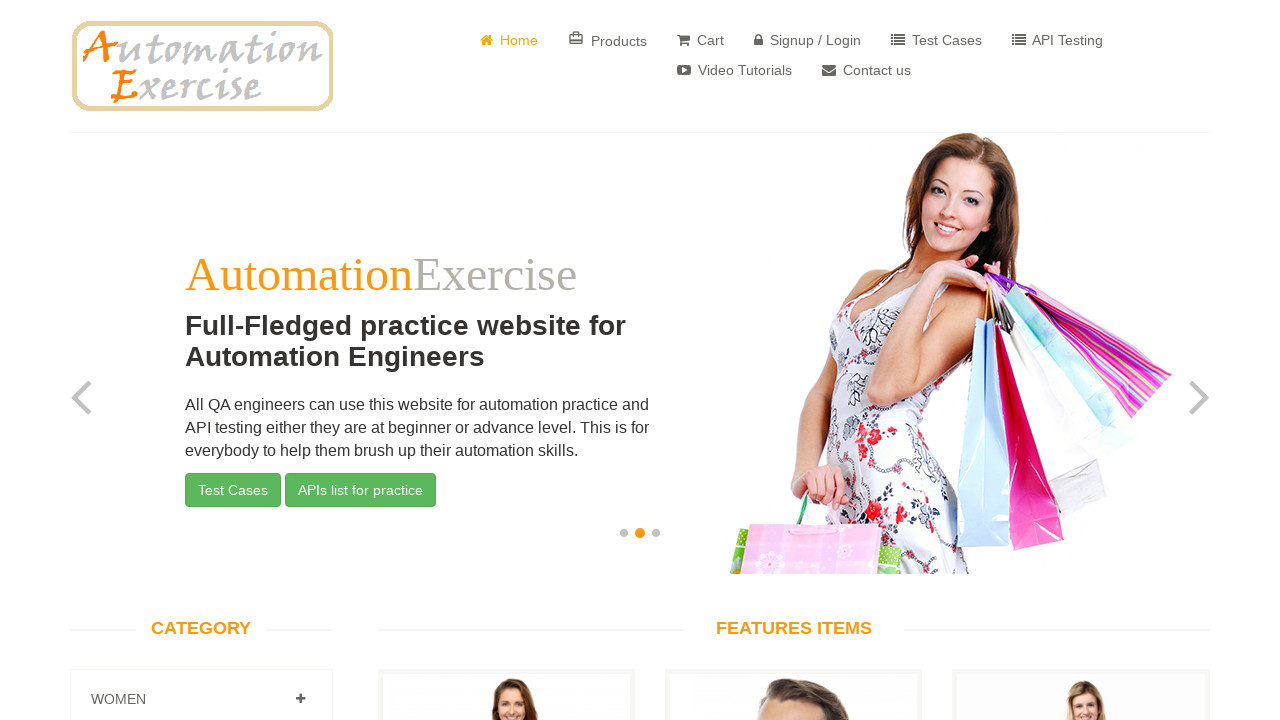

Verified menu item 3 href matches expected value '/view_cart'
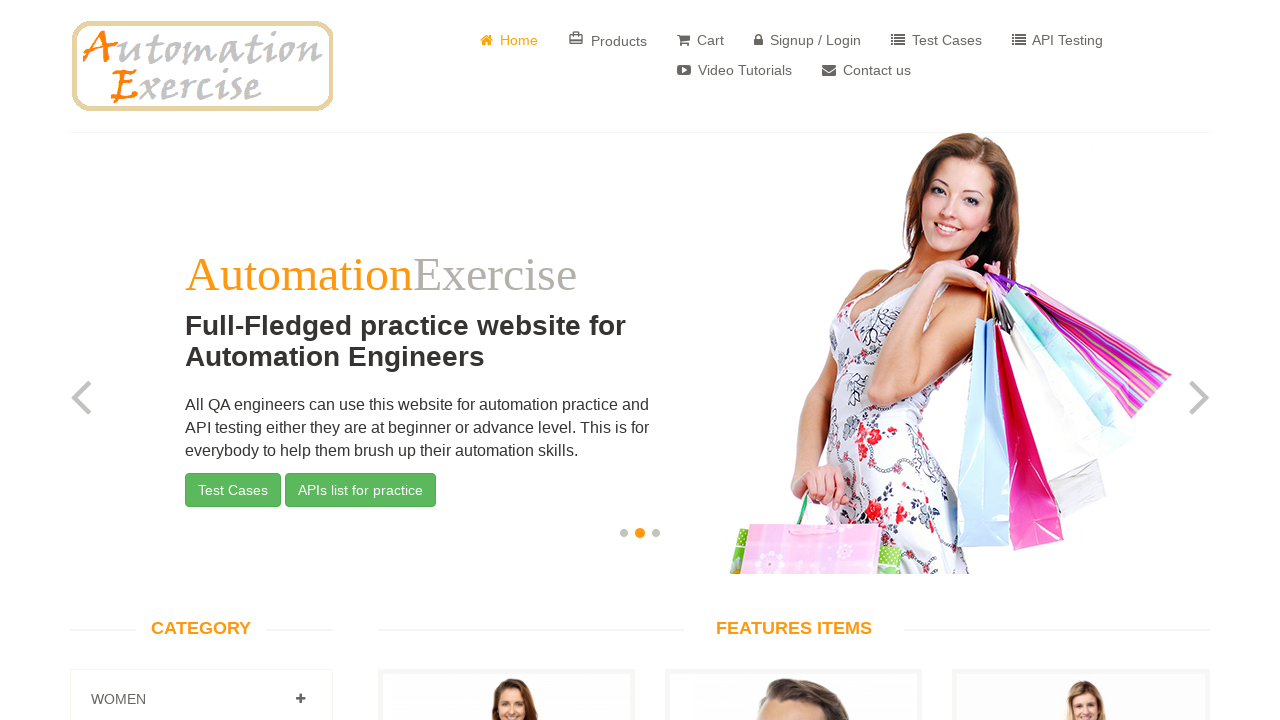

Selected menu item 4: 'Signup / Login'
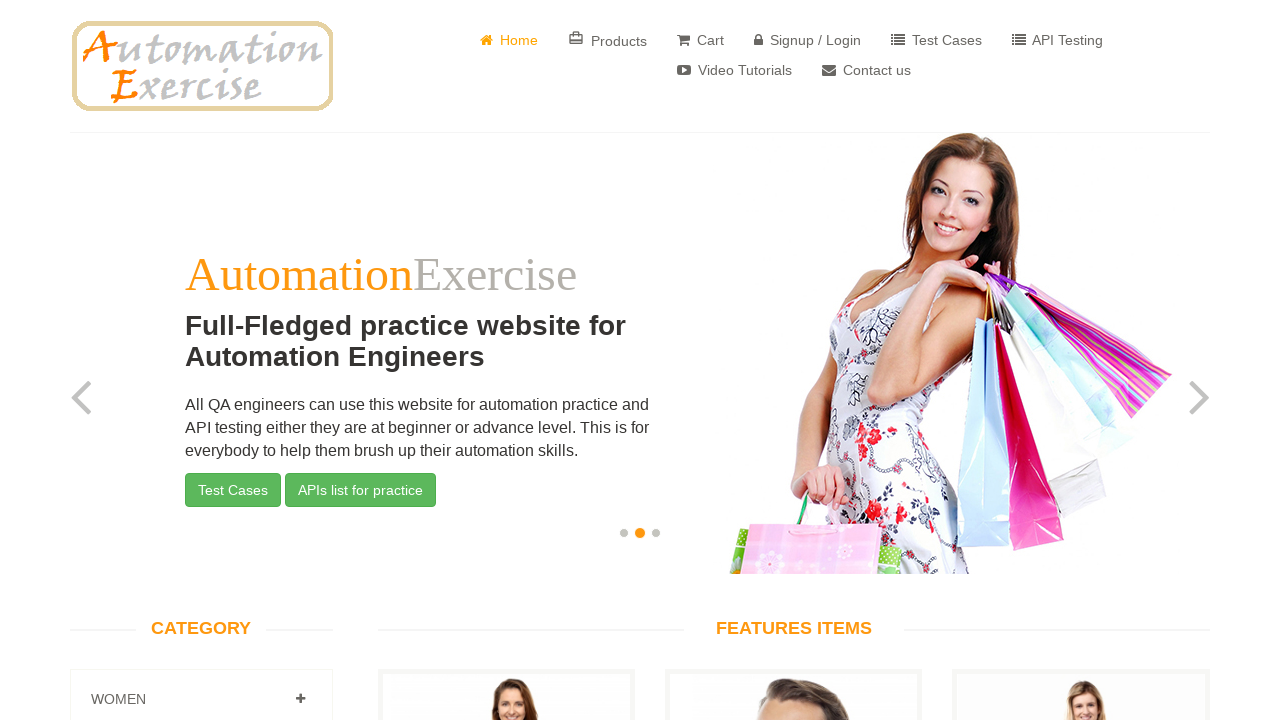

Retrieved text from menu item 4: ' Signup / Login'
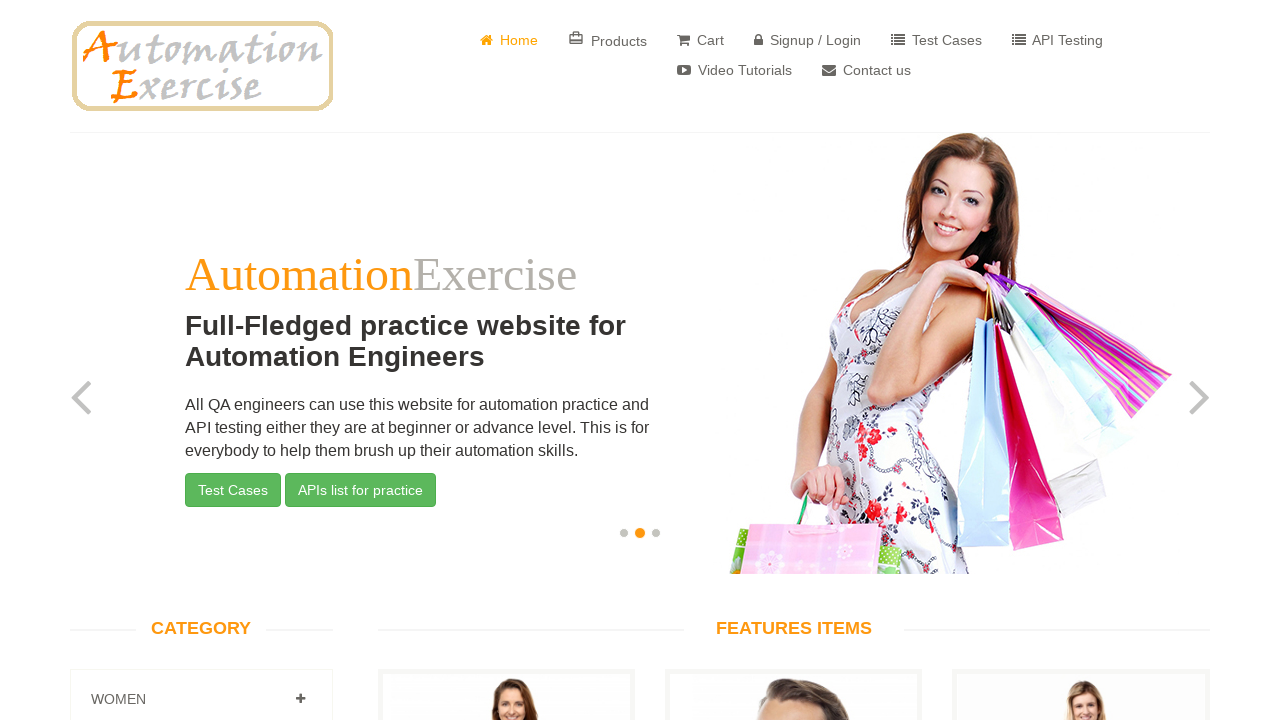

Retrieved href from menu item 4: '/login'
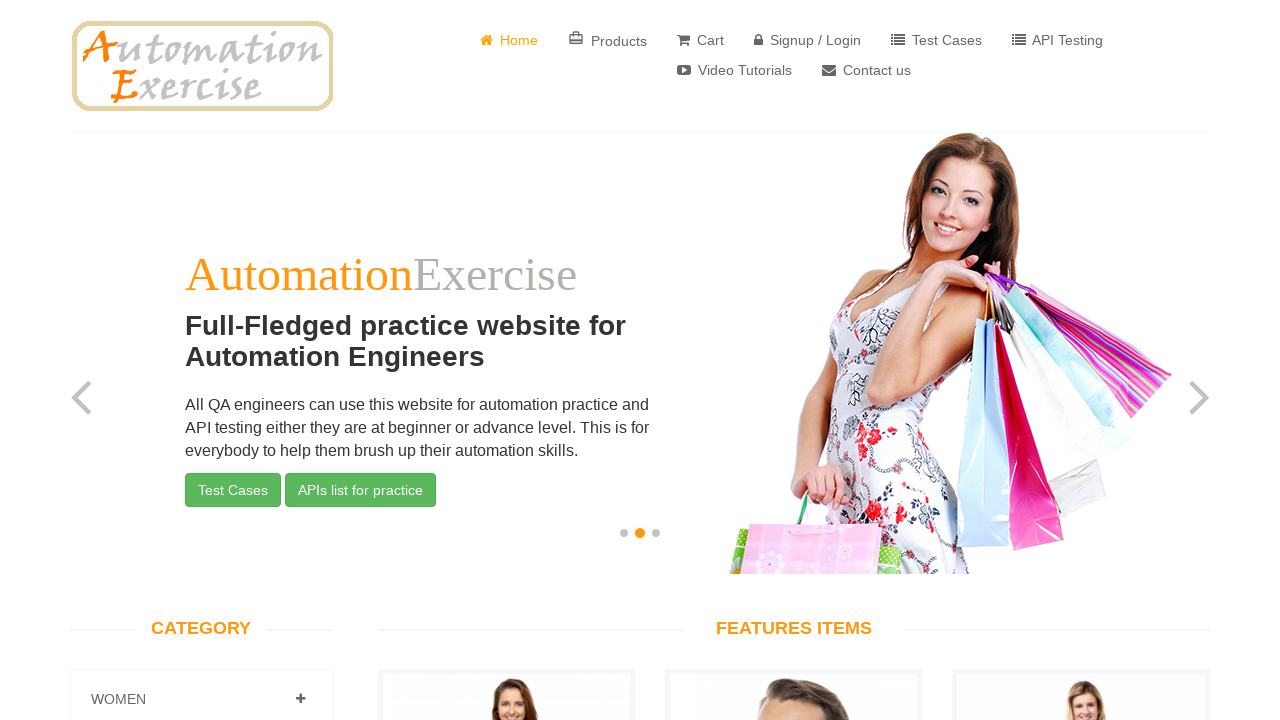

Verified menu item 4 text matches expected value 'Signup / Login'
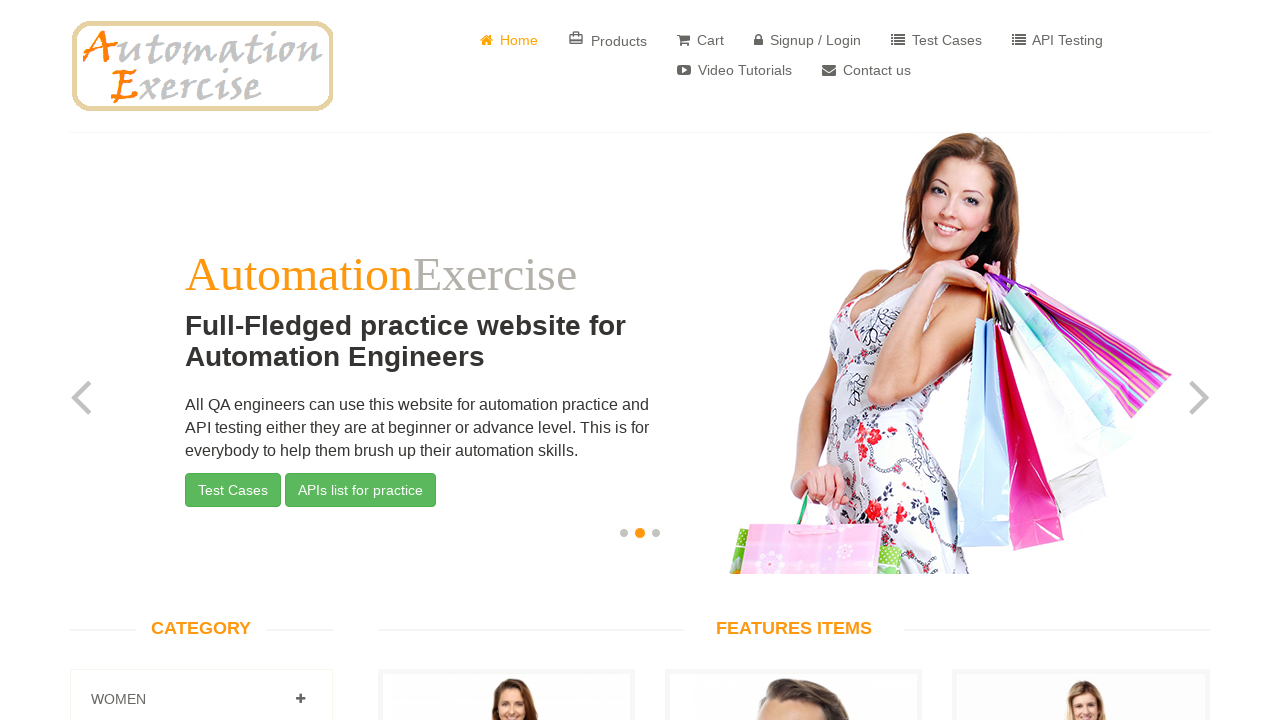

Verified menu item 4 href matches expected value '/login'
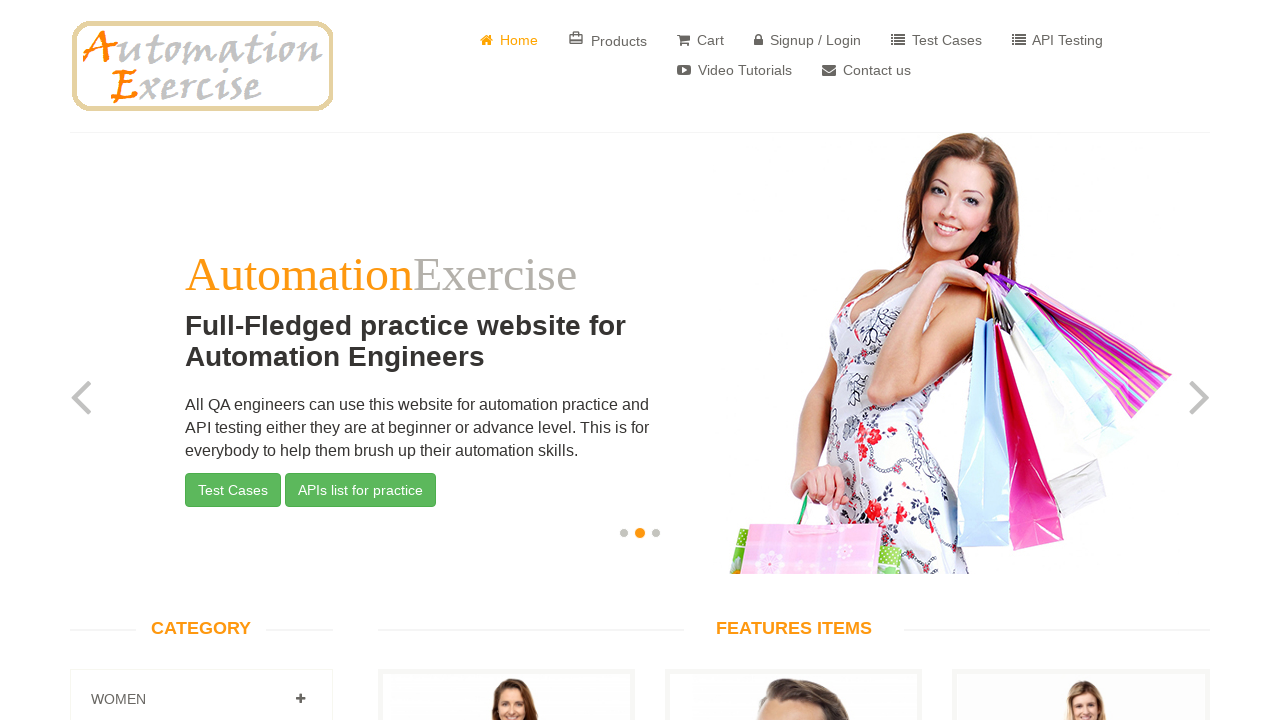

Selected menu item 5: 'Test Cases'
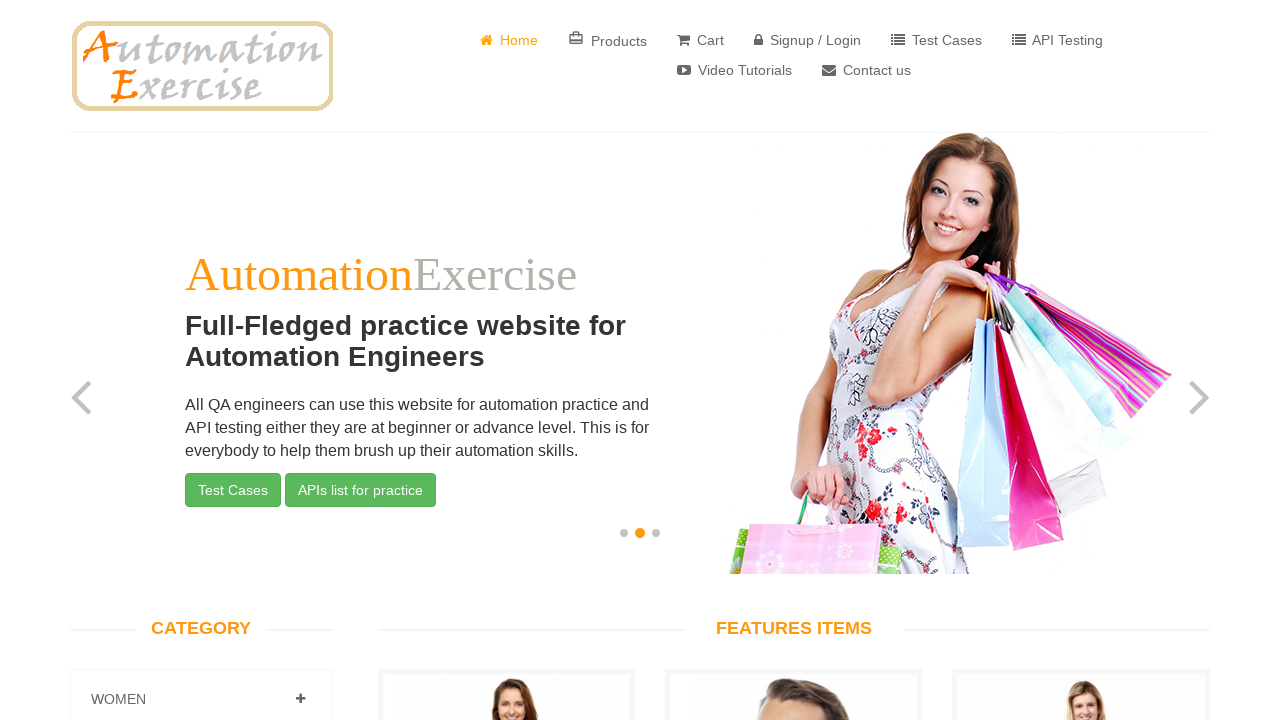

Retrieved text from menu item 5: ' Test Cases'
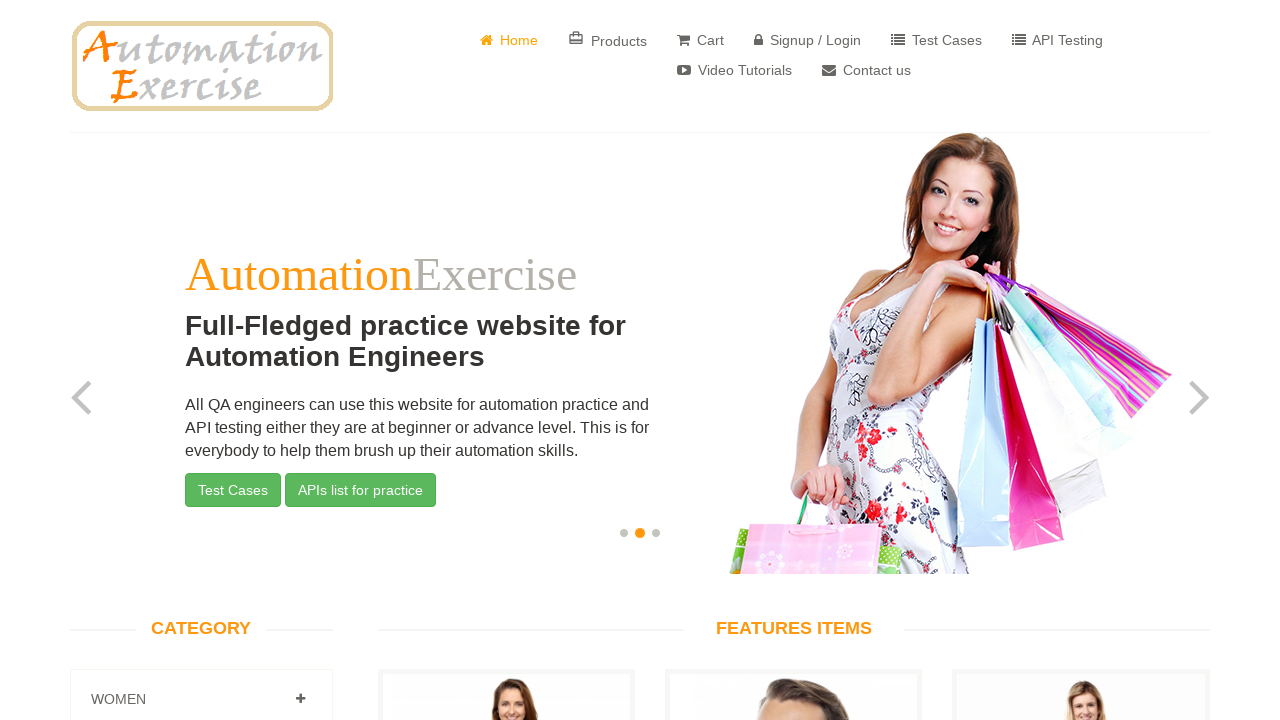

Retrieved href from menu item 5: '/test_cases'
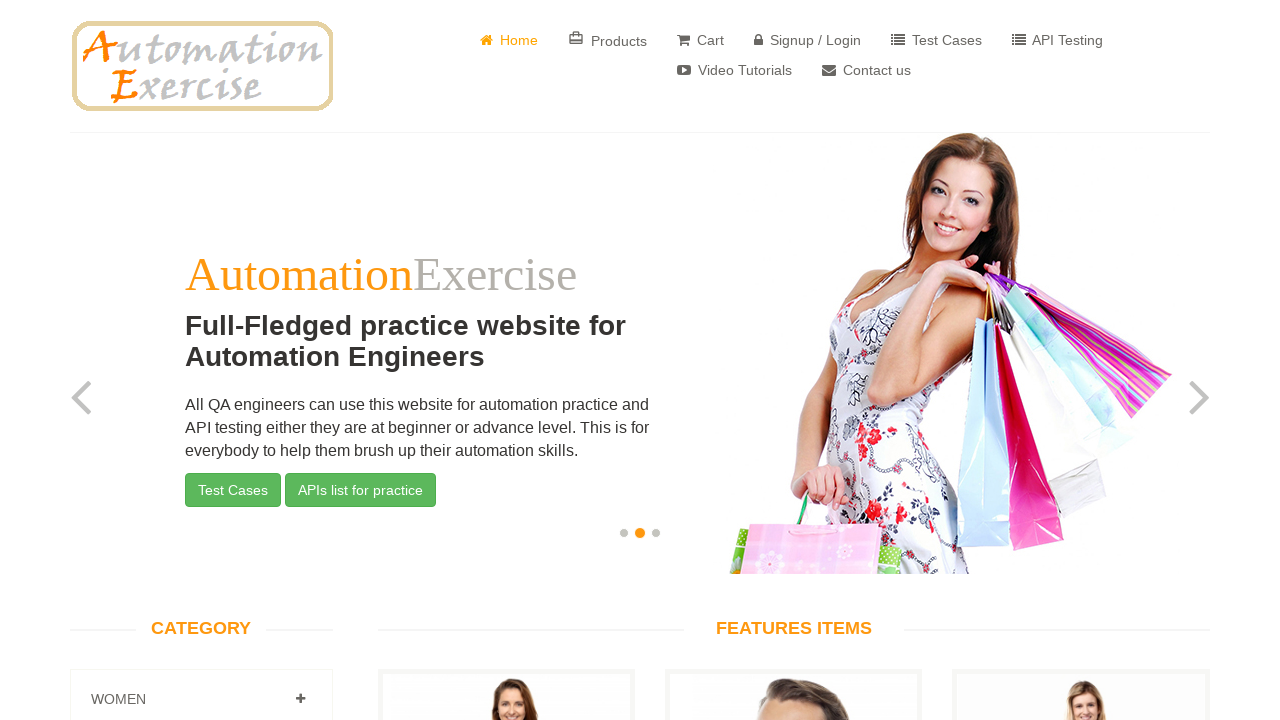

Verified menu item 5 text matches expected value 'Test Cases'
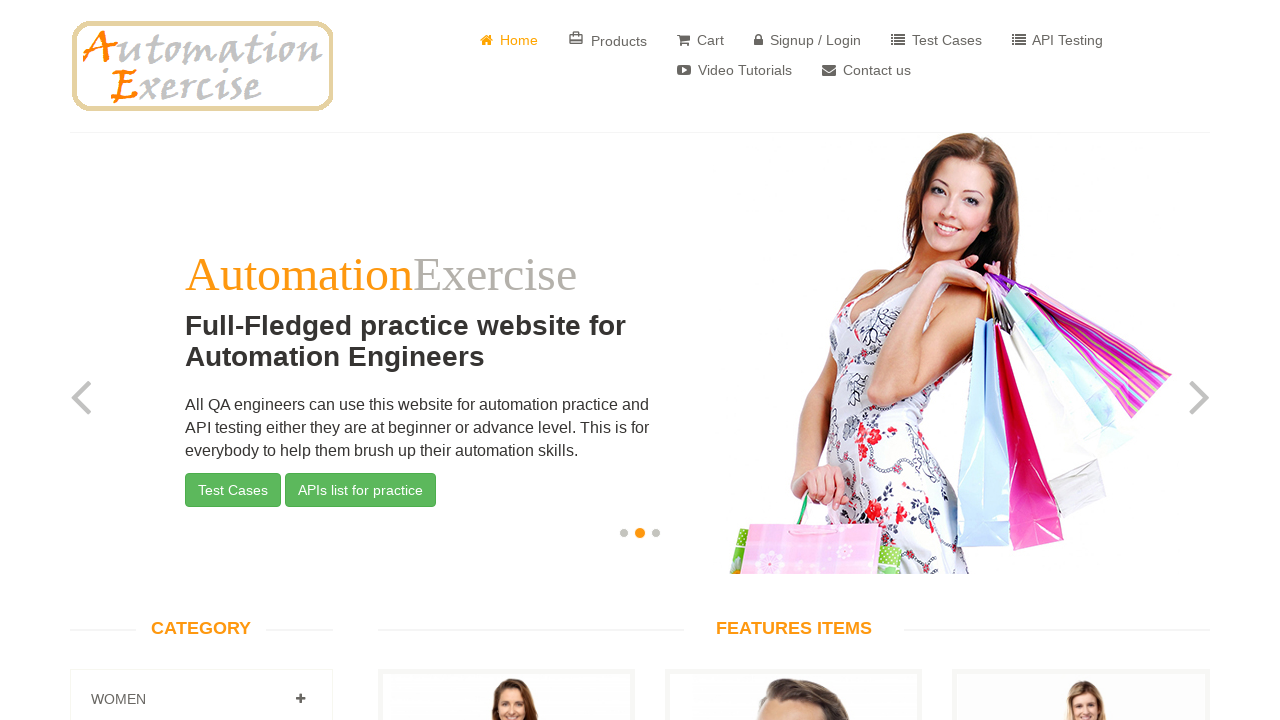

Verified menu item 5 href matches expected value '/test_cases'
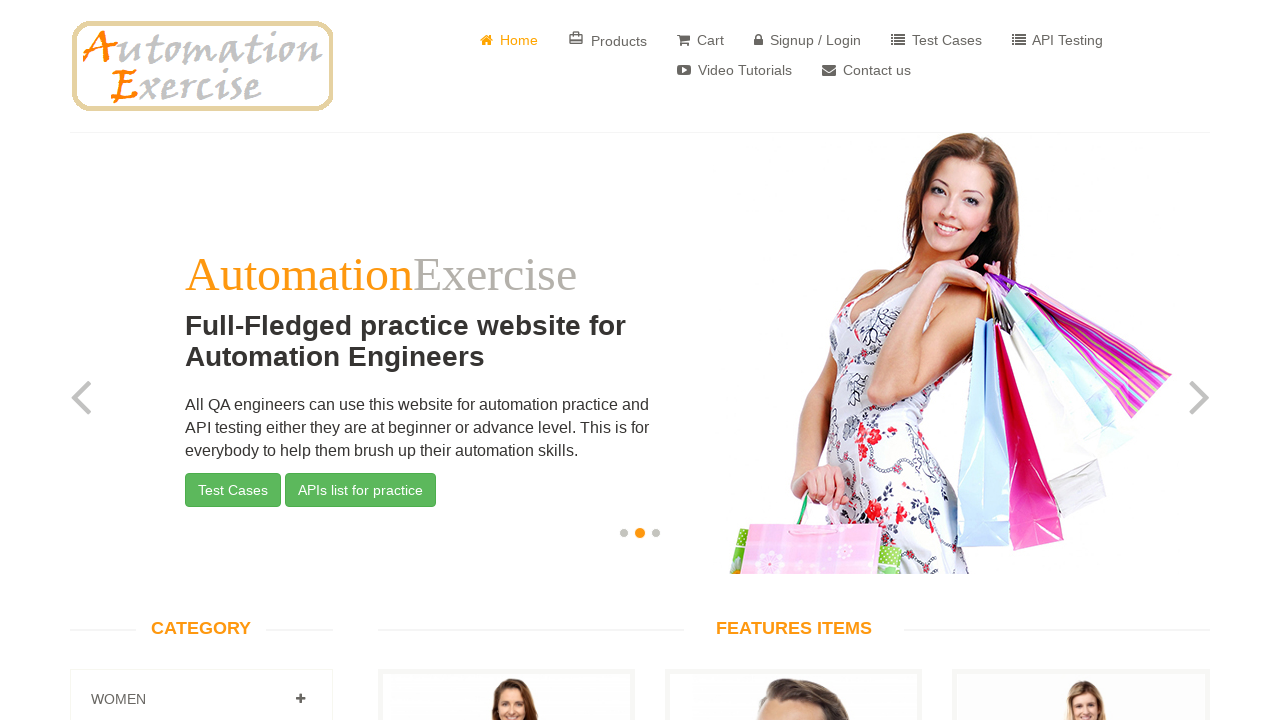

Selected menu item 6: 'API Testing'
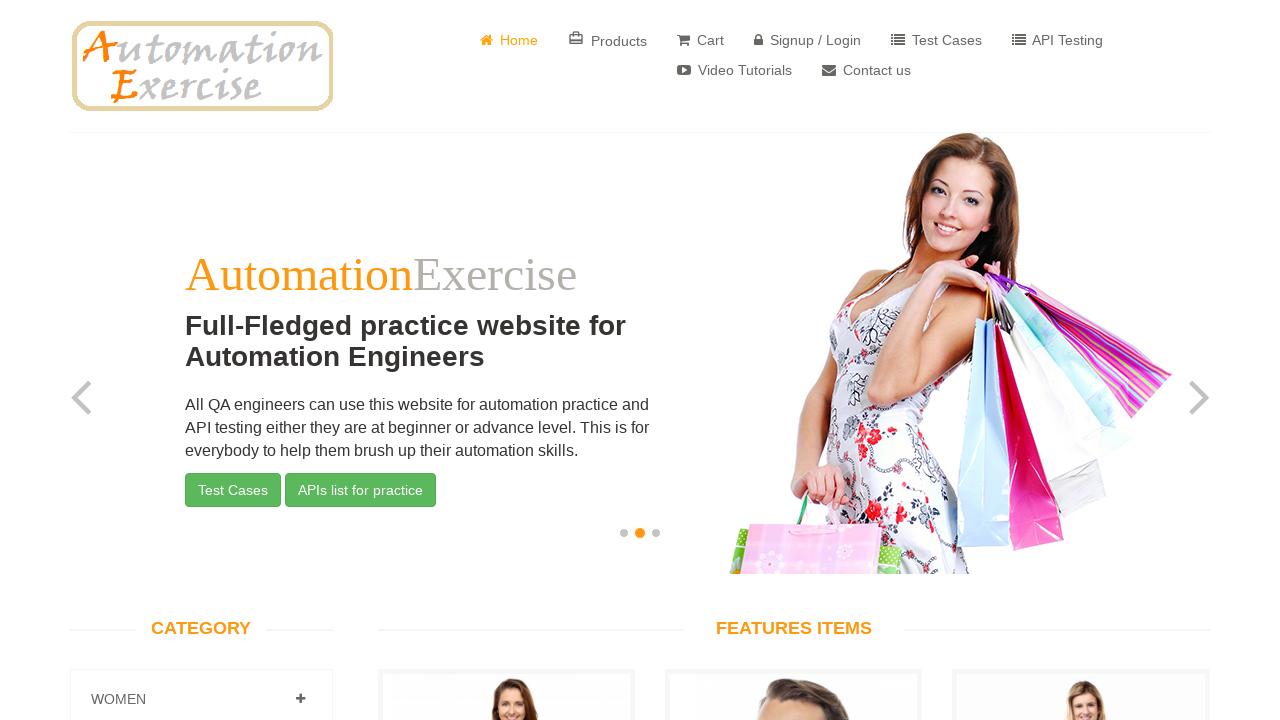

Retrieved text from menu item 6: ' API Testing'
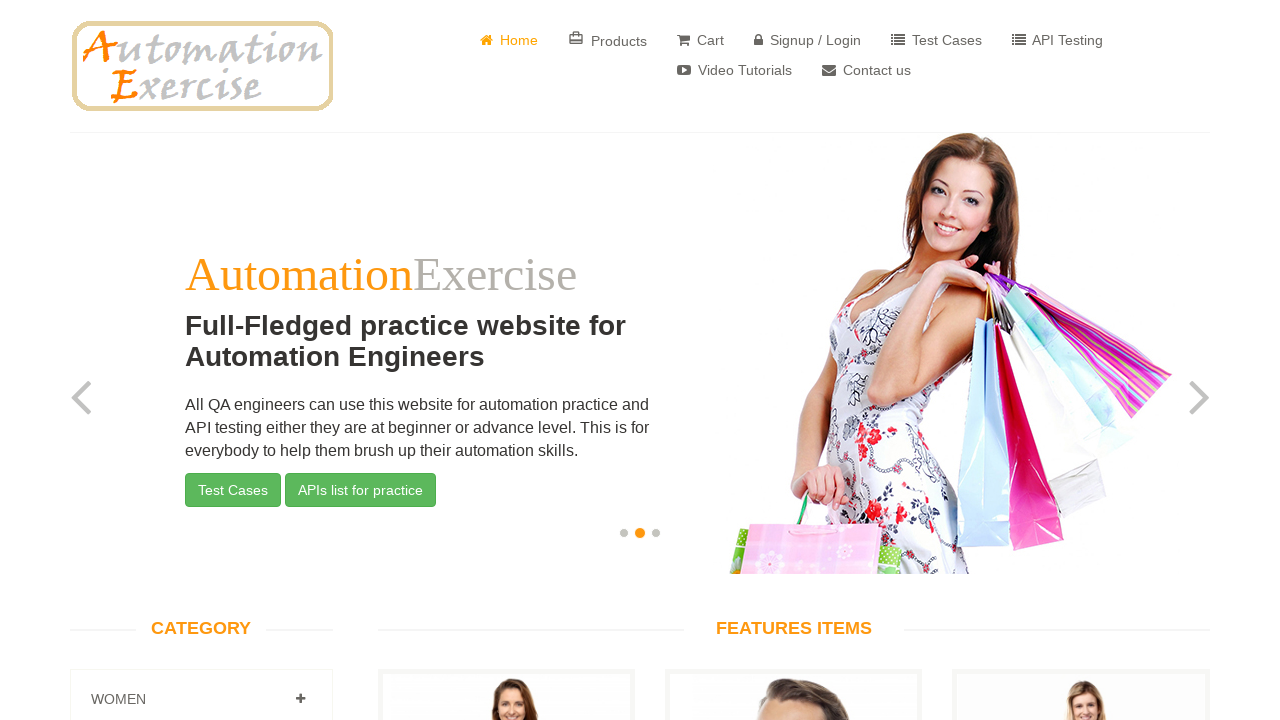

Retrieved href from menu item 6: '/api_list'
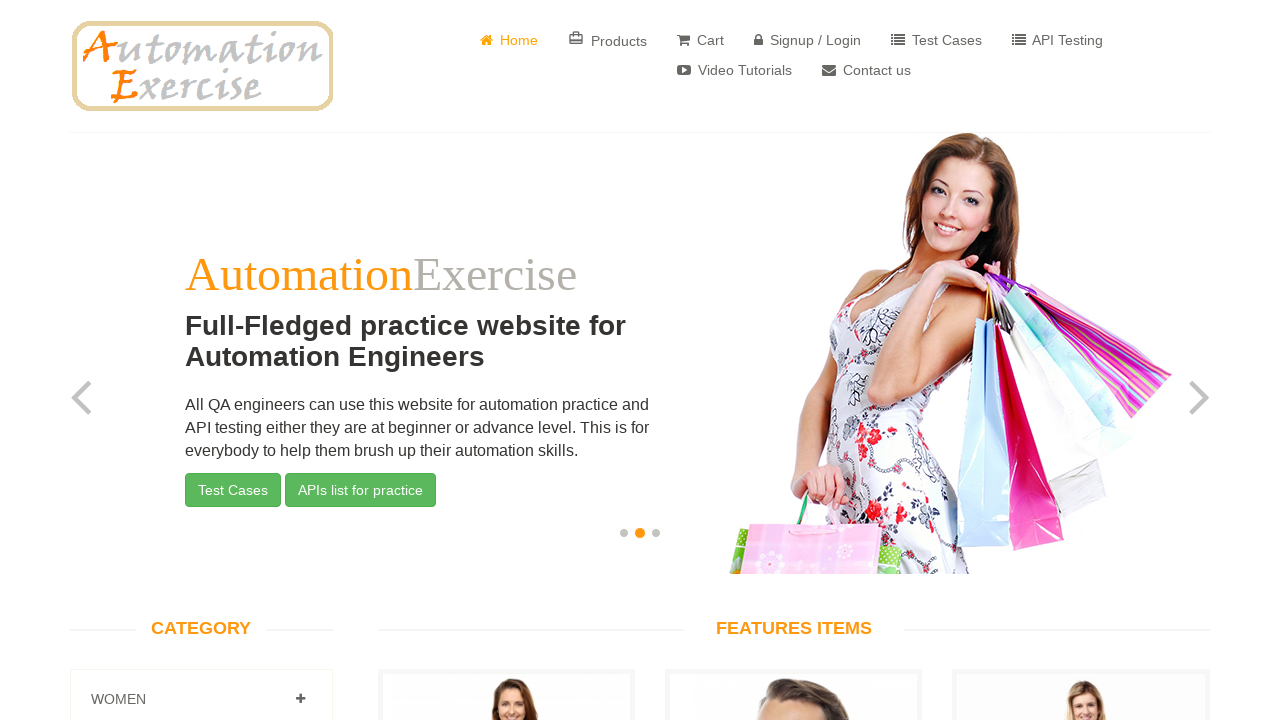

Verified menu item 6 text matches expected value 'API Testing'
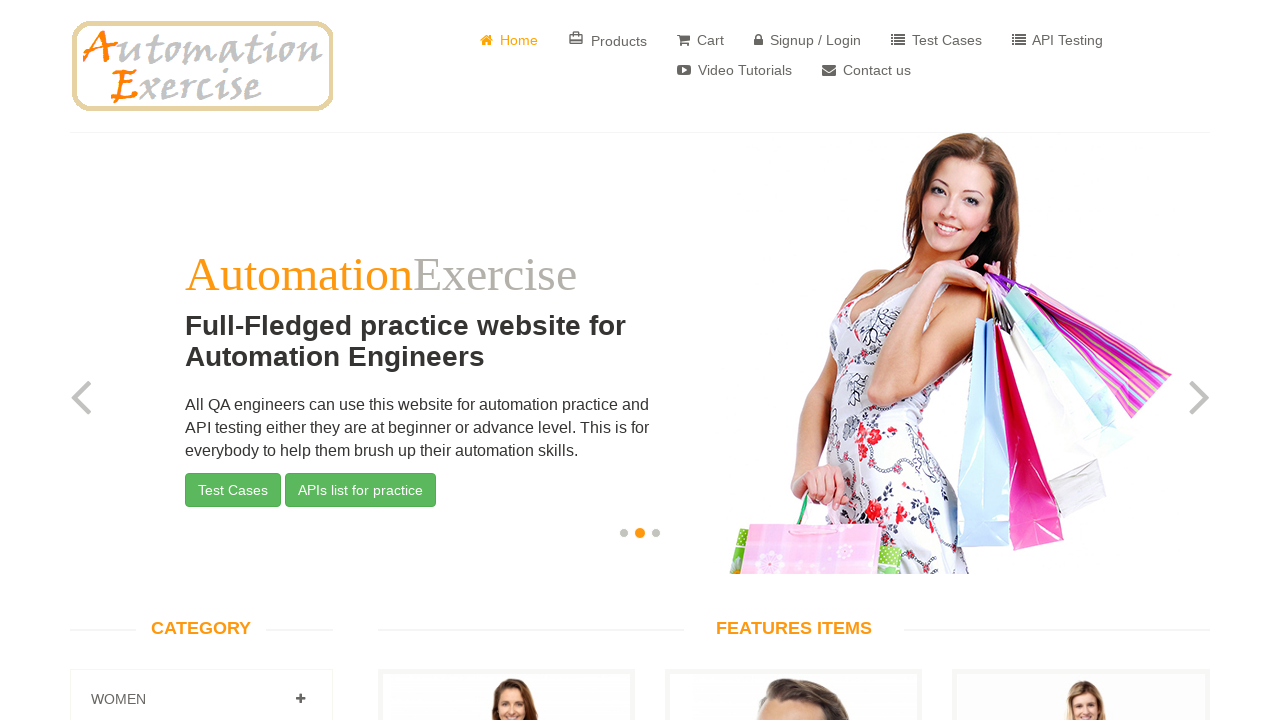

Verified menu item 6 href matches expected value '/api_list'
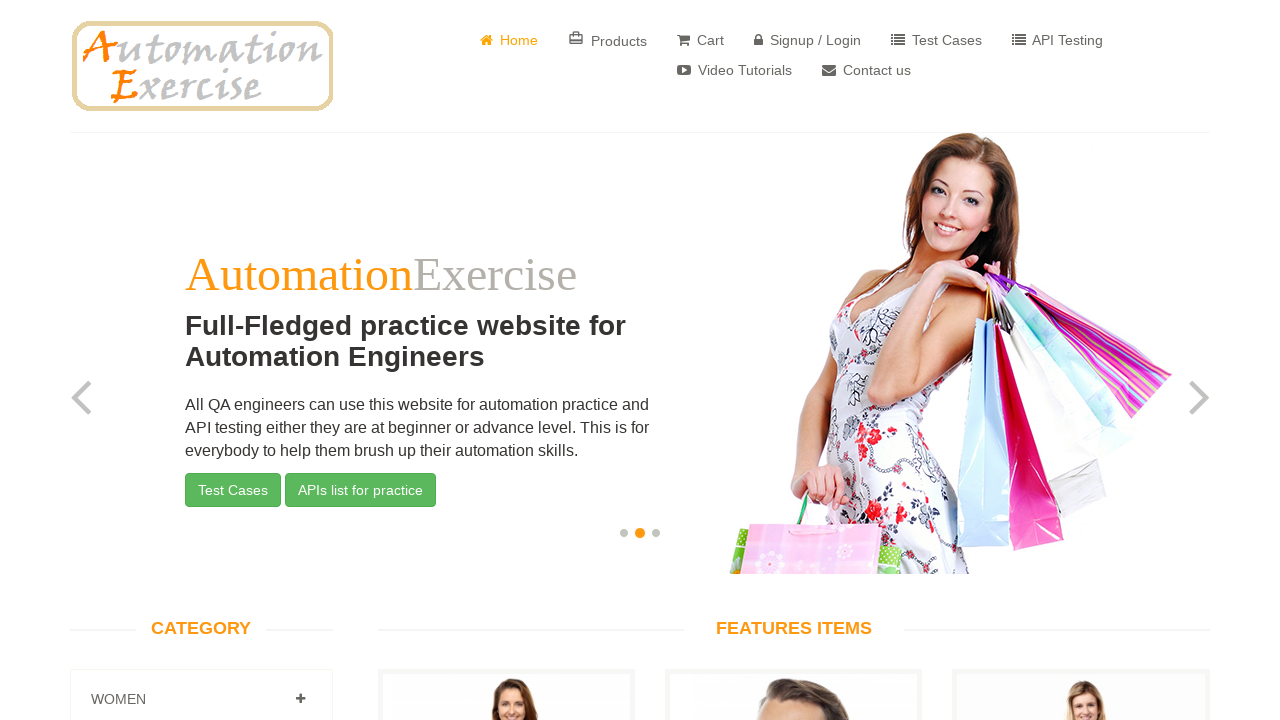

Selected menu item 7: 'Video Tutorials'
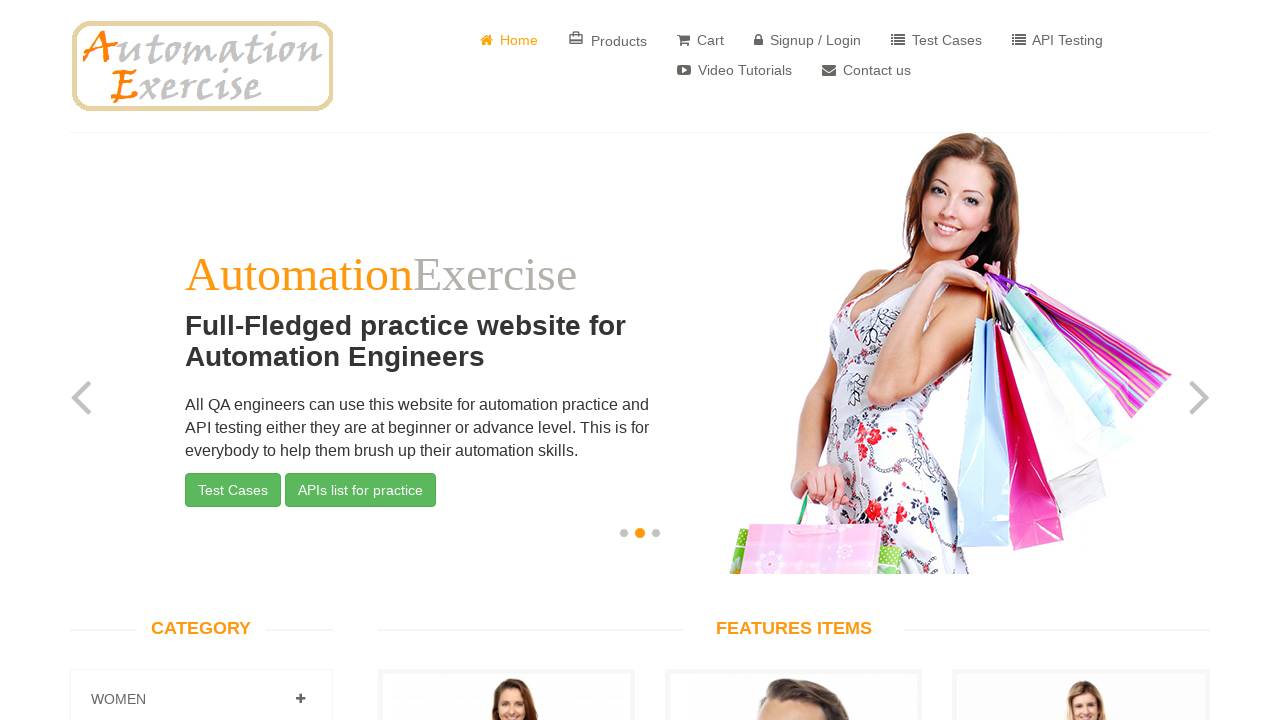

Retrieved text from menu item 7: ' Video Tutorials'
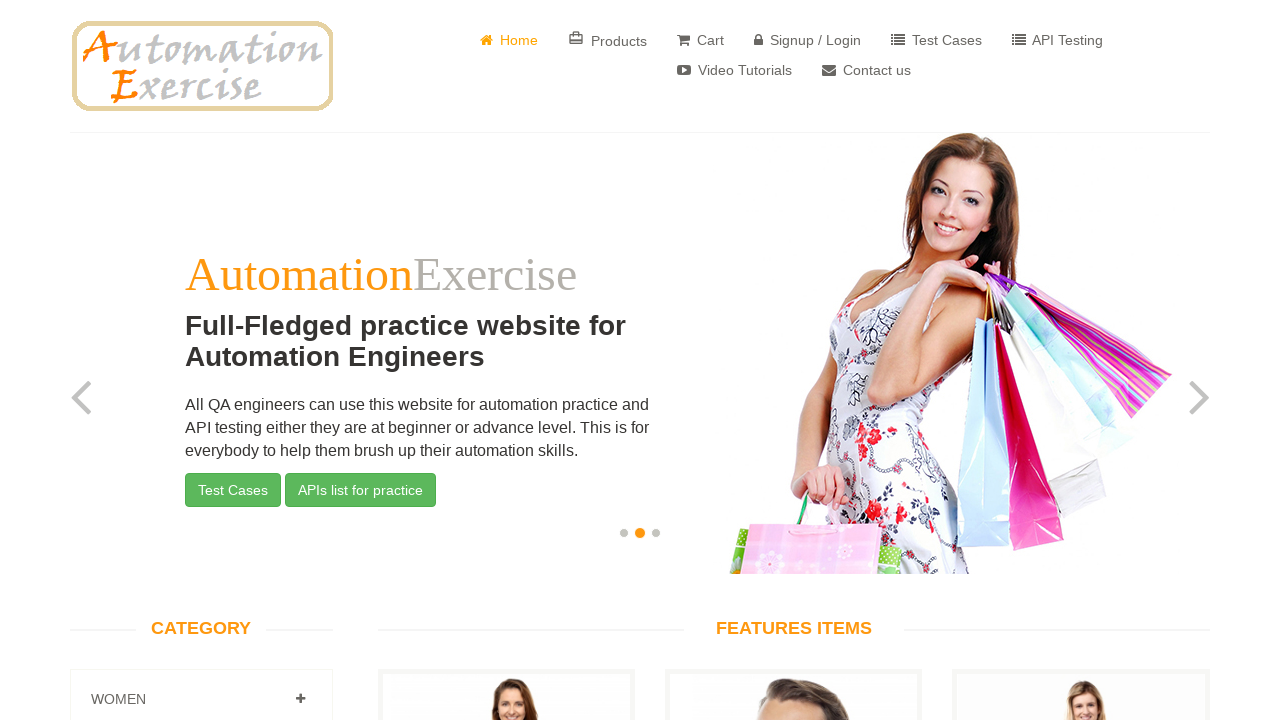

Retrieved href from menu item 7: 'https://www.youtube.com/c/AutomationExercise'
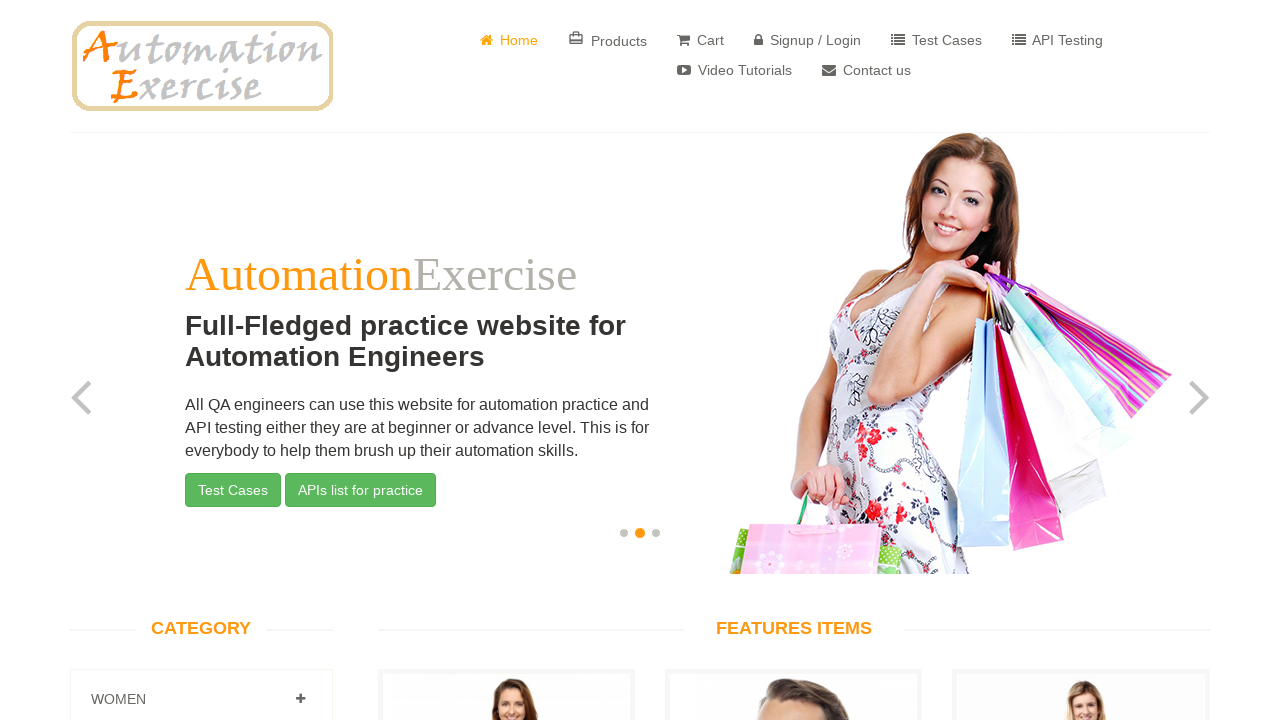

Verified menu item 7 text matches expected value 'Video Tutorials'
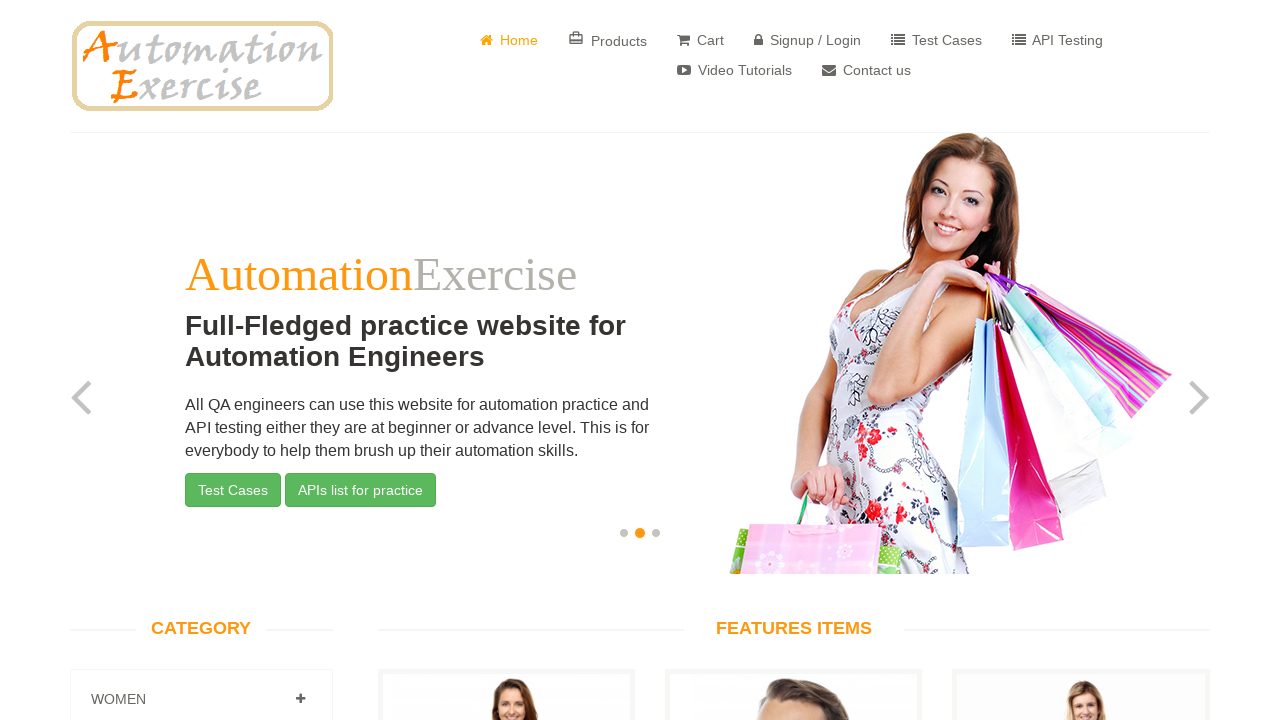

Verified menu item 7 href matches expected value 'https://www.youtube.com/c/AutomationExercise'
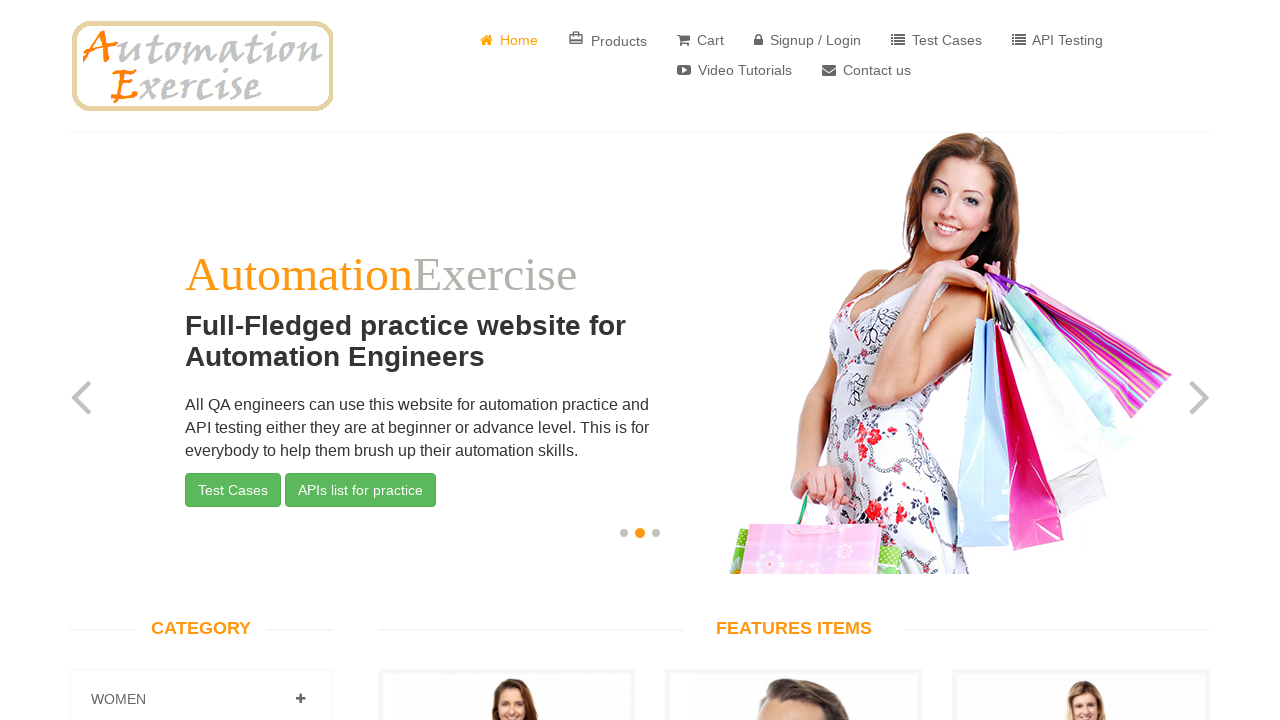

Selected menu item 8: 'Contact us'
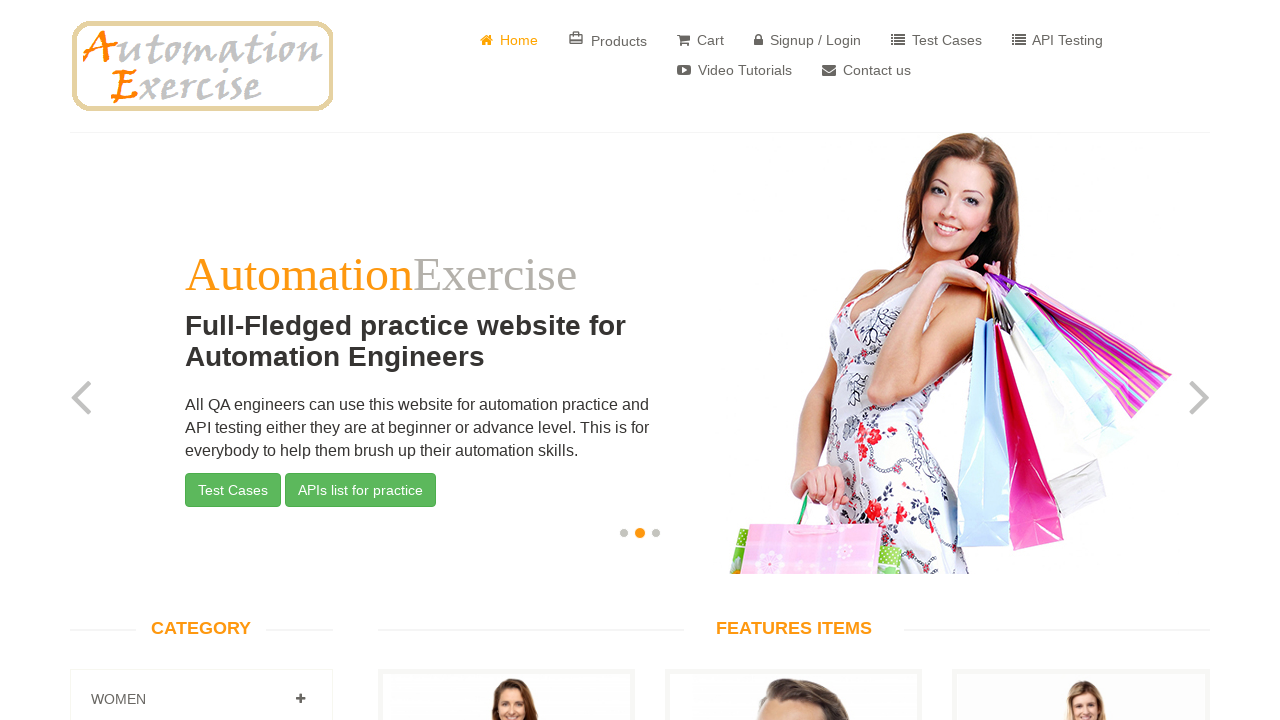

Retrieved text from menu item 8: ' Contact us'
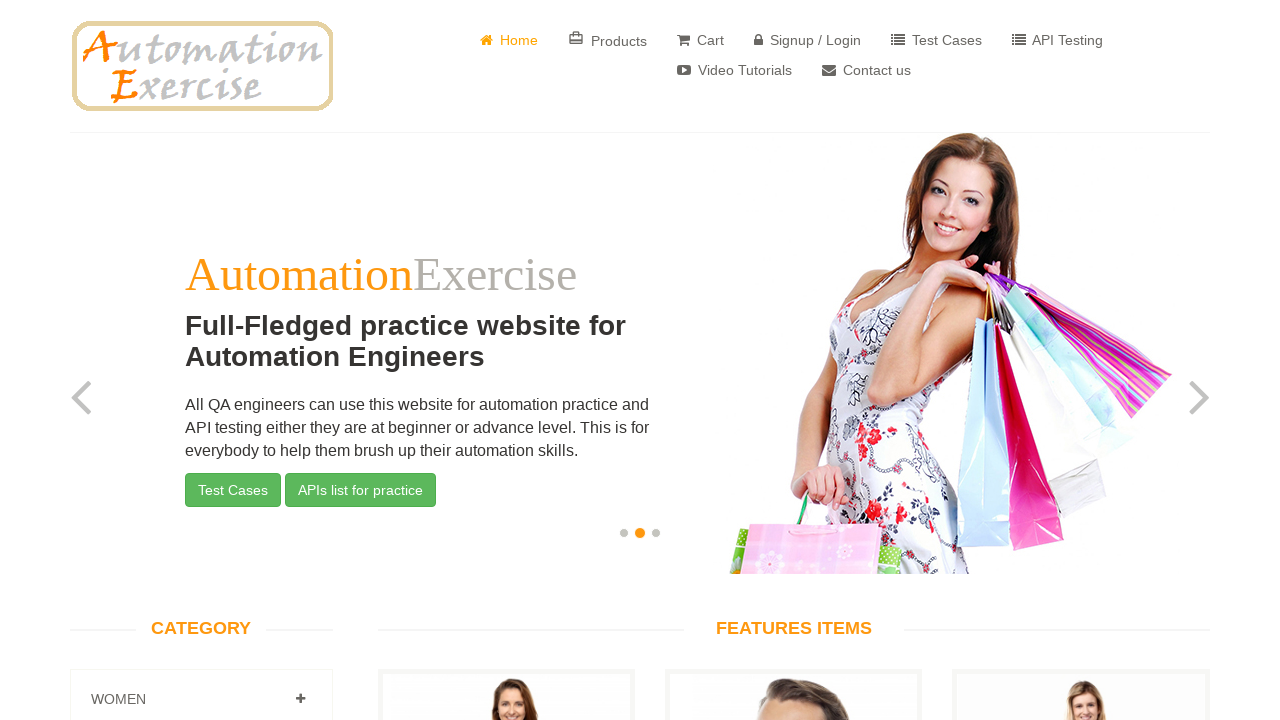

Retrieved href from menu item 8: '/contact_us'
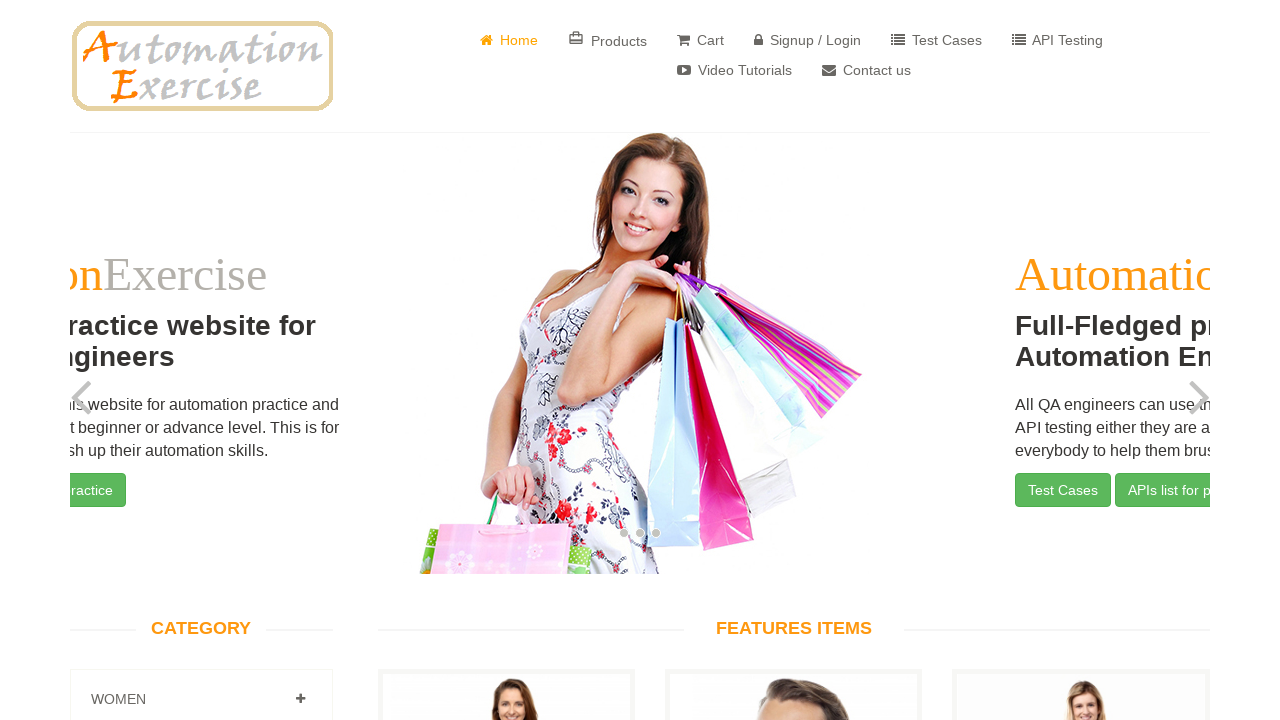

Verified menu item 8 text matches expected value 'Contact us'
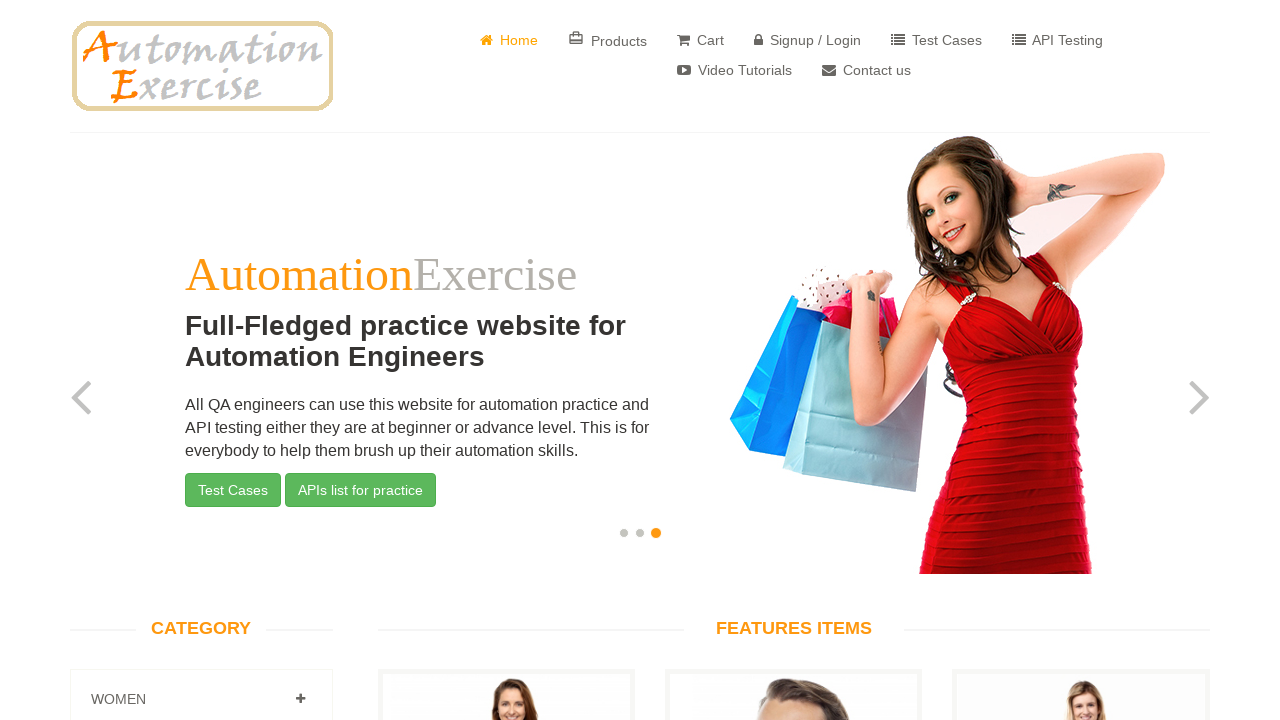

Verified menu item 8 href matches expected value '/contact_us'
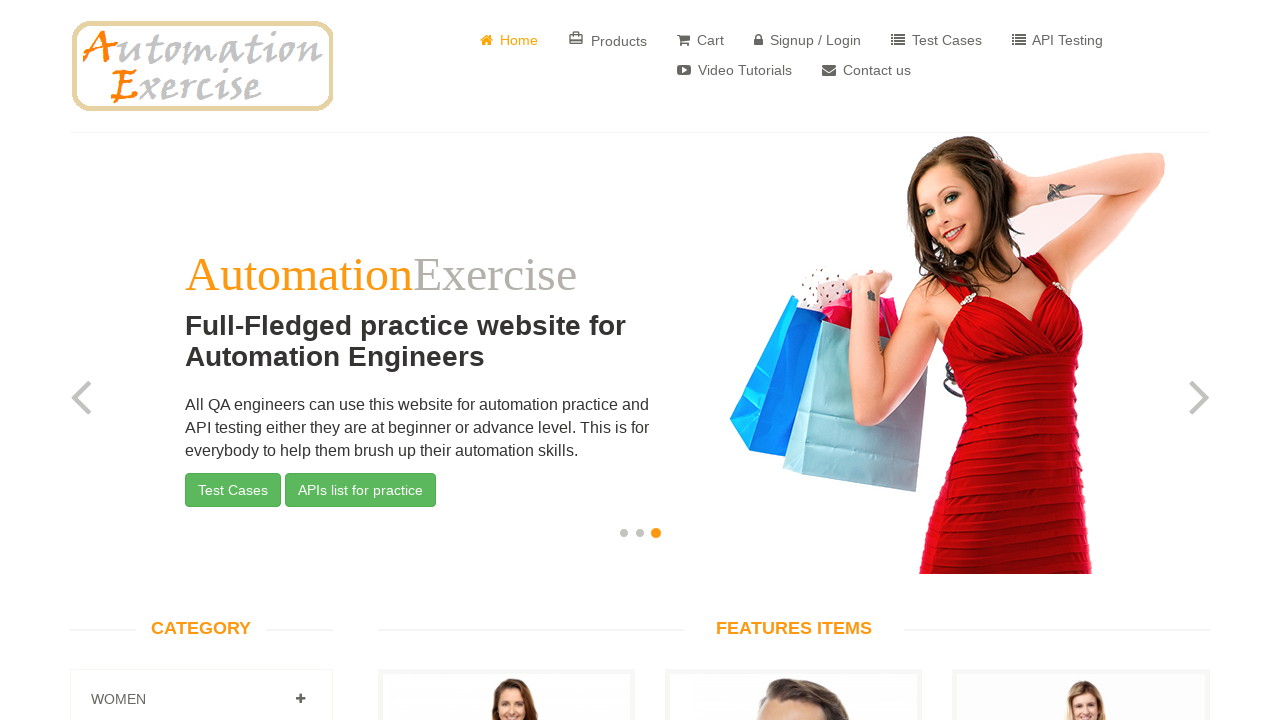

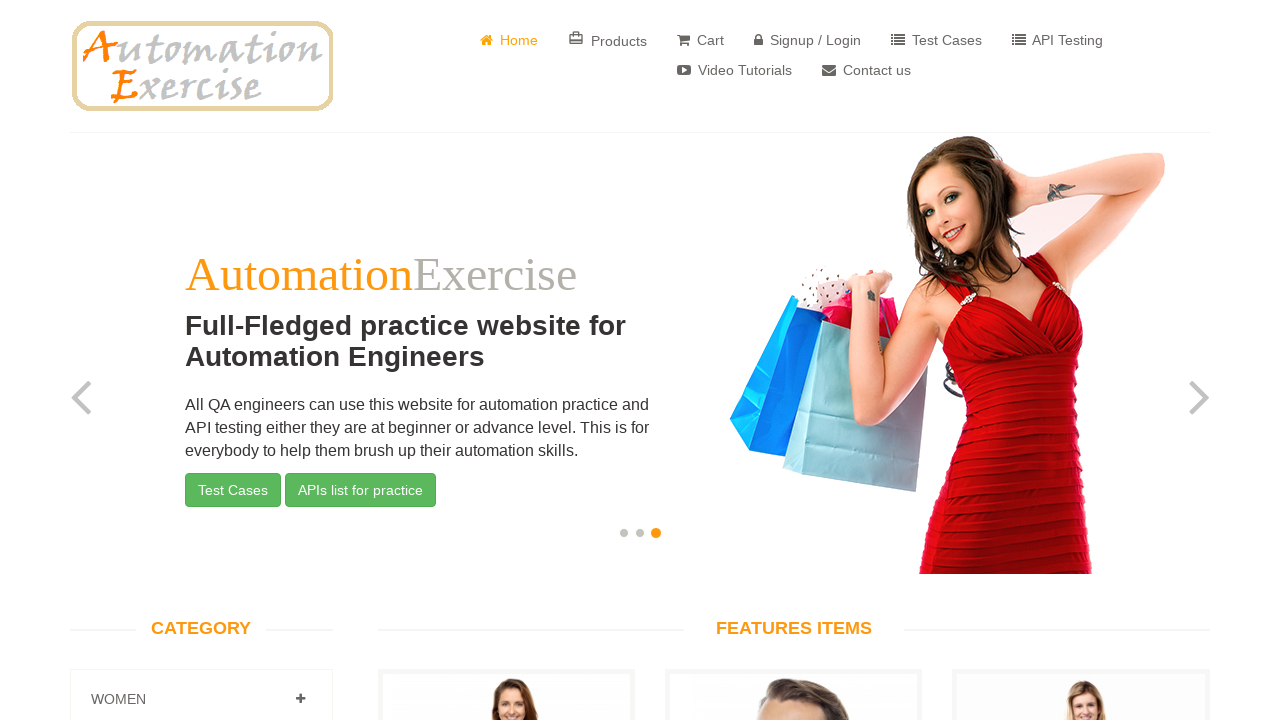